Tests ParaBank application by verifying title and logo, attempting login with invalid credentials, navigating to admin page to configure settings, then navigating to services page to extract table data

Starting URL: https://parabank.parasoft.com/parabank/index.htm

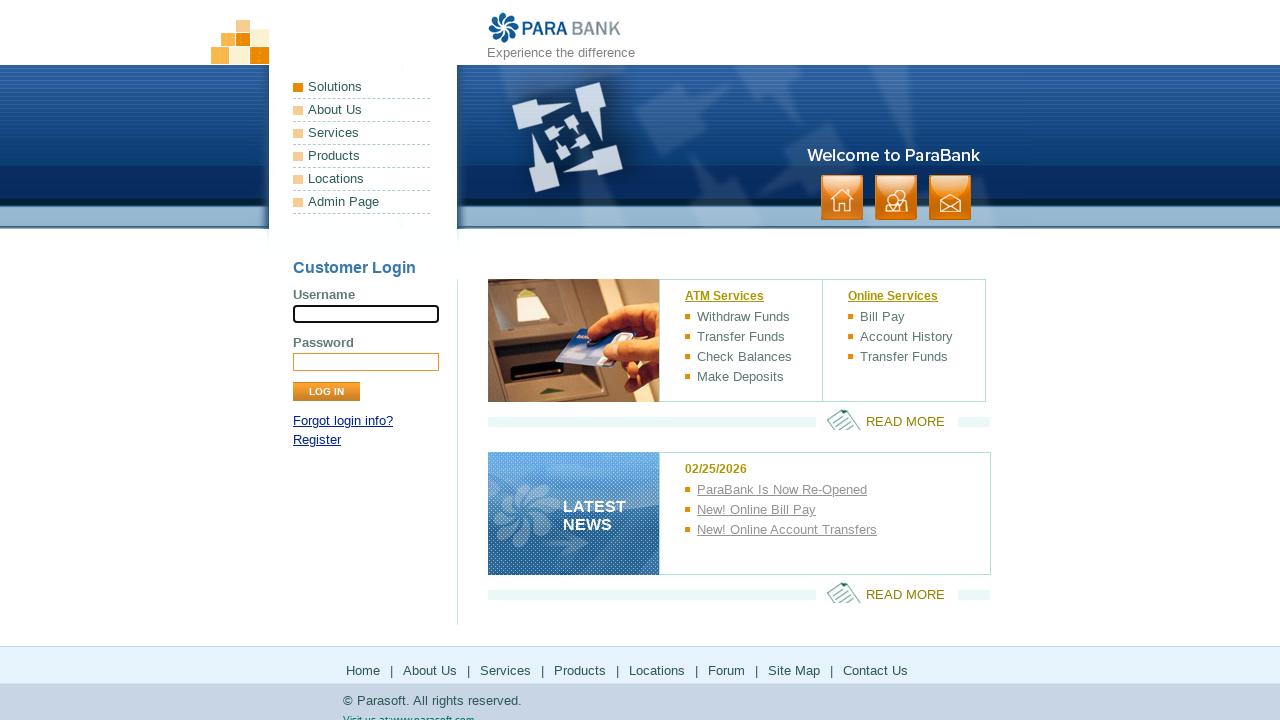

Verified application title is 'ParaBank | Welcome | Online Banking'
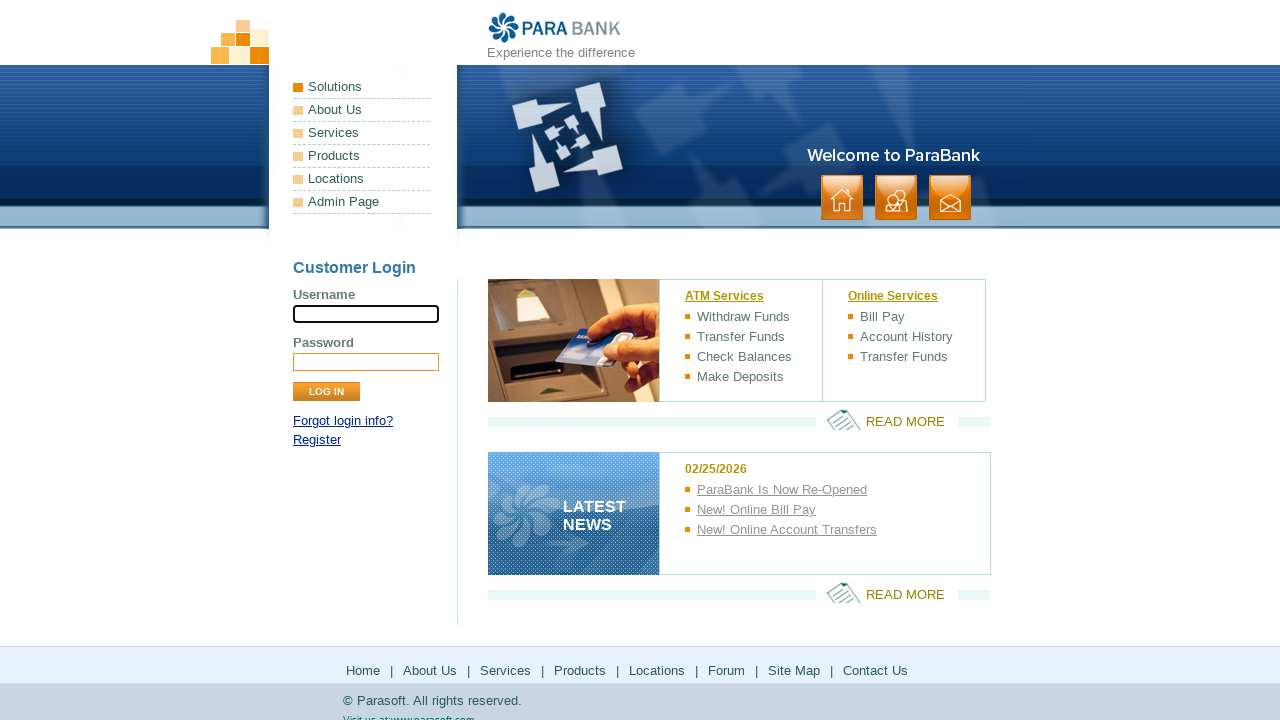

Verified ParaBank logo is displayed
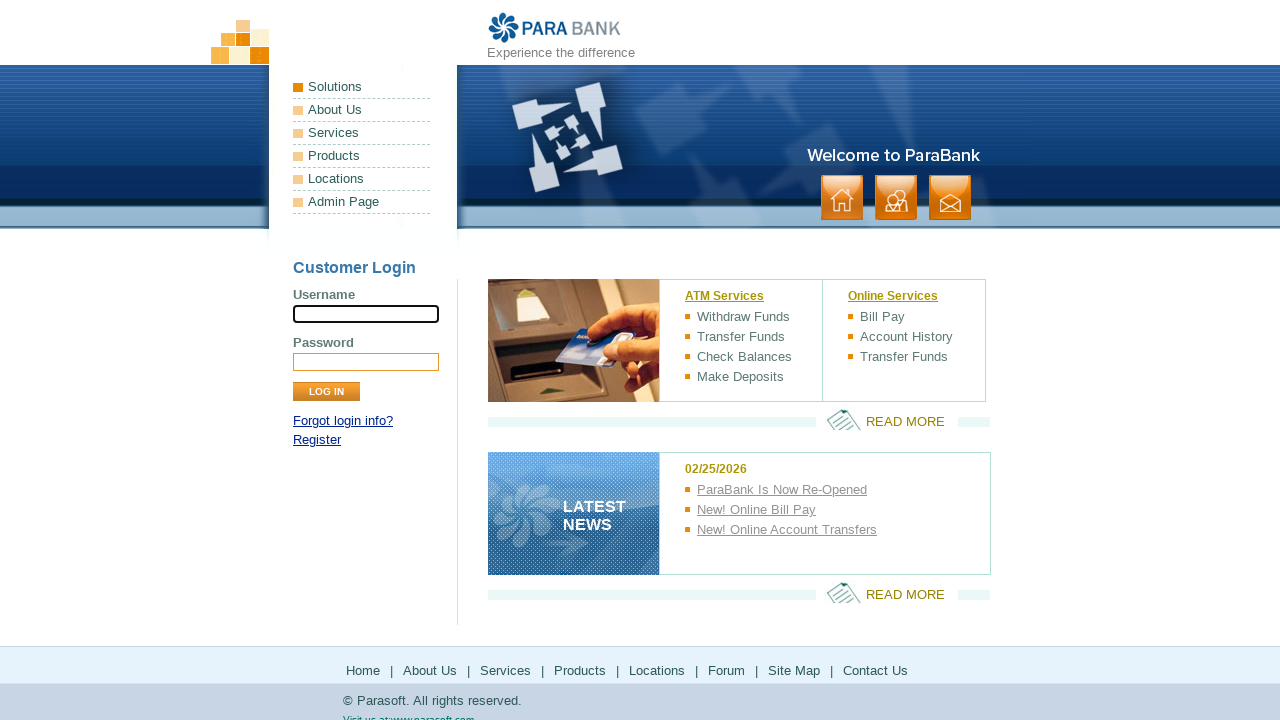

Entered username 'Susmithas' in login field on //input[@name='username']
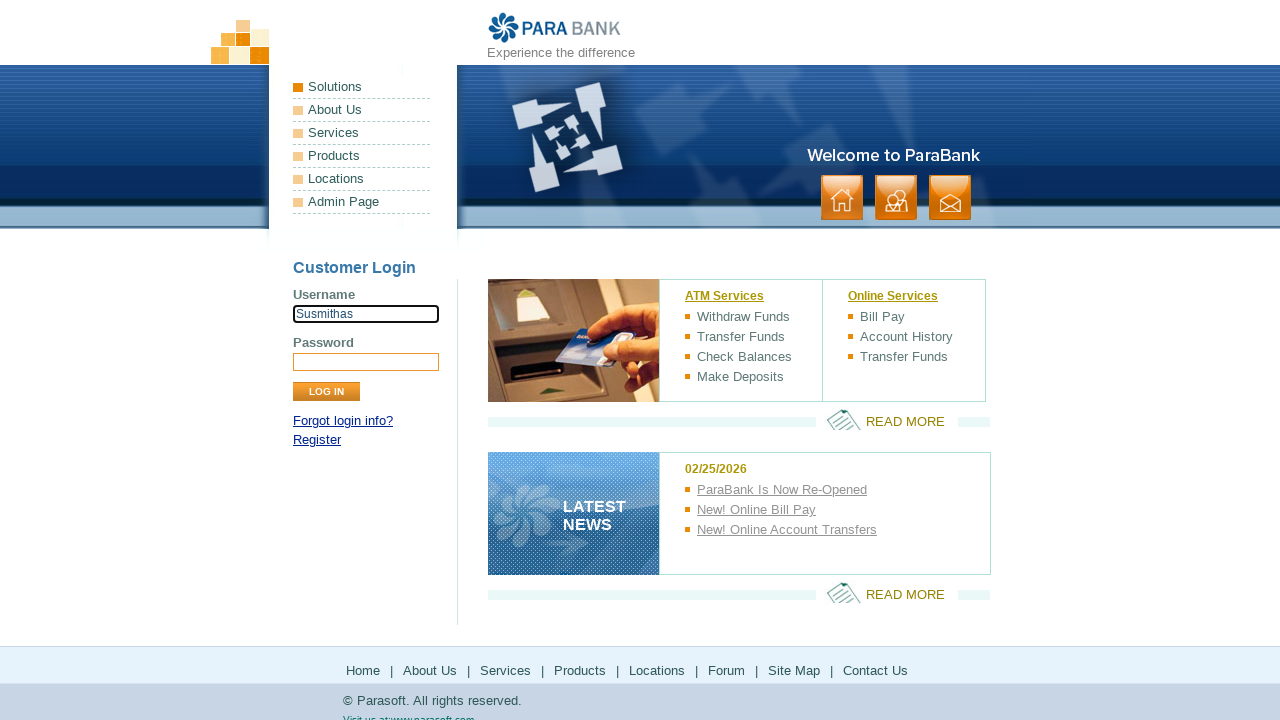

Entered password '12345' in login field on //input[@name='password']
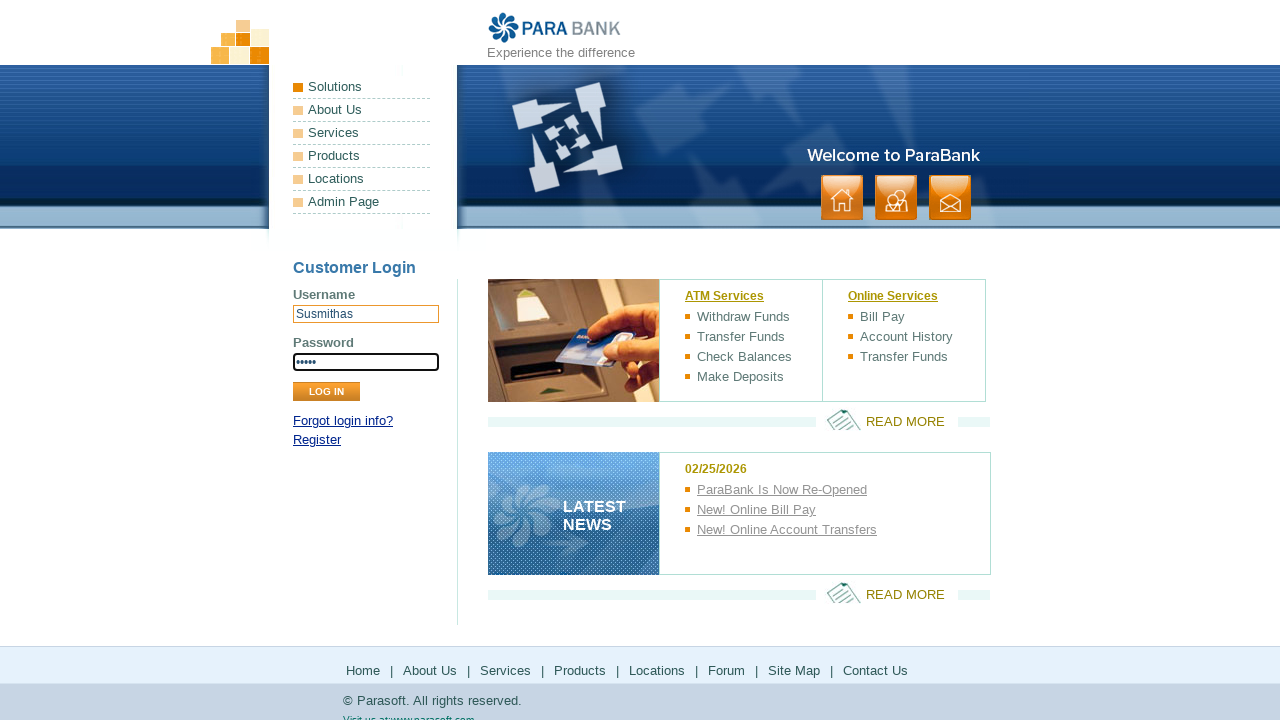

Clicked Log In button with invalid credentials at (326, 392) on xpath=//input[@value='Log In']
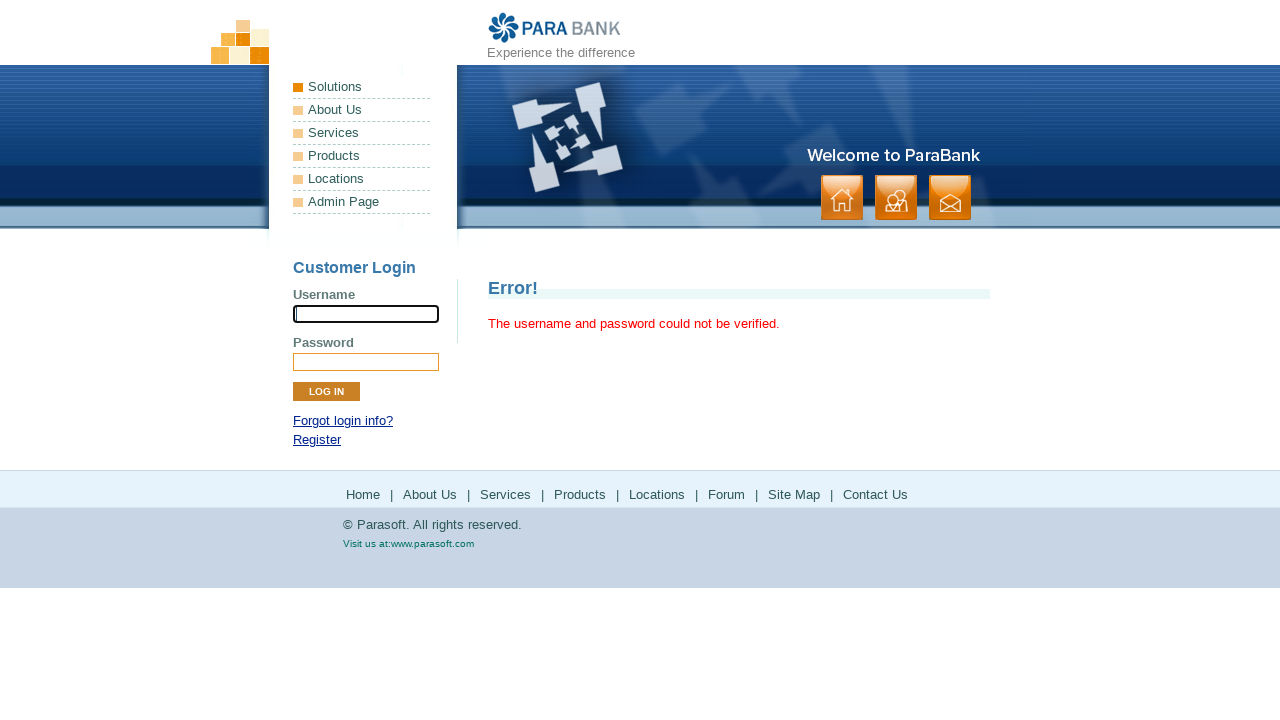

Verified error message is displayed for invalid login attempt
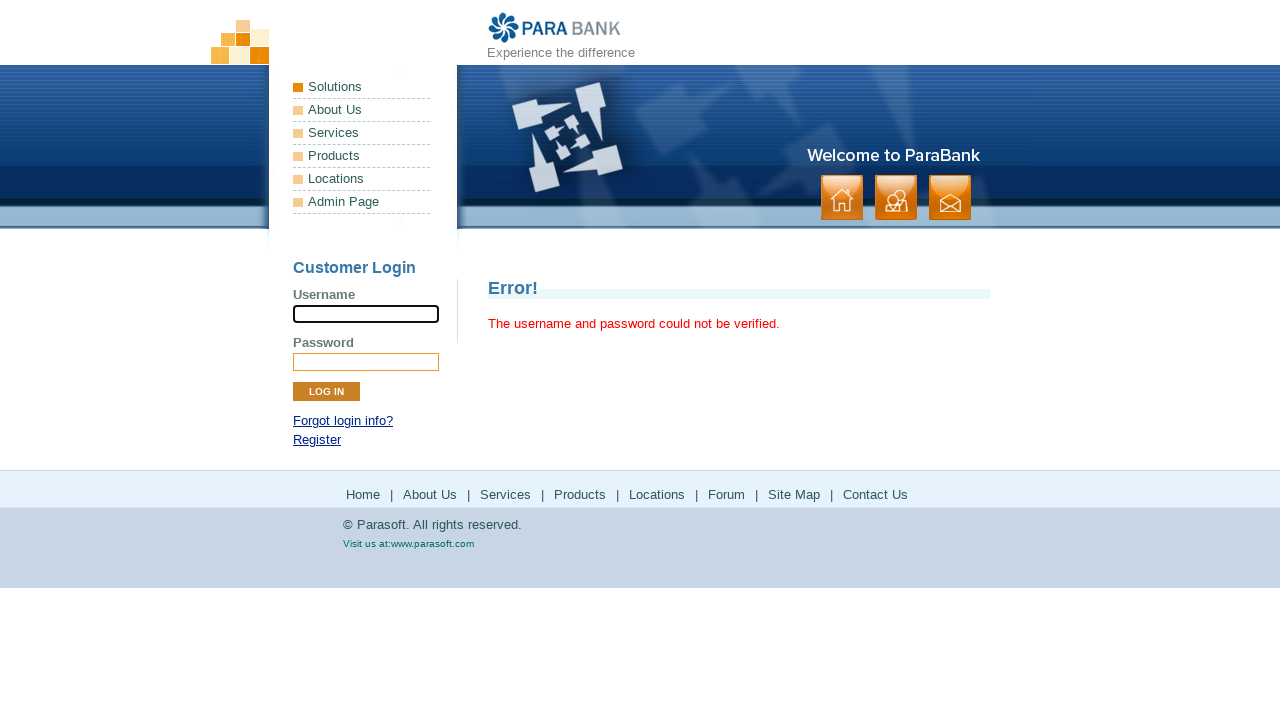

Clicked on Admin Page link at (362, 202) on xpath=//a[text()='Admin Page']
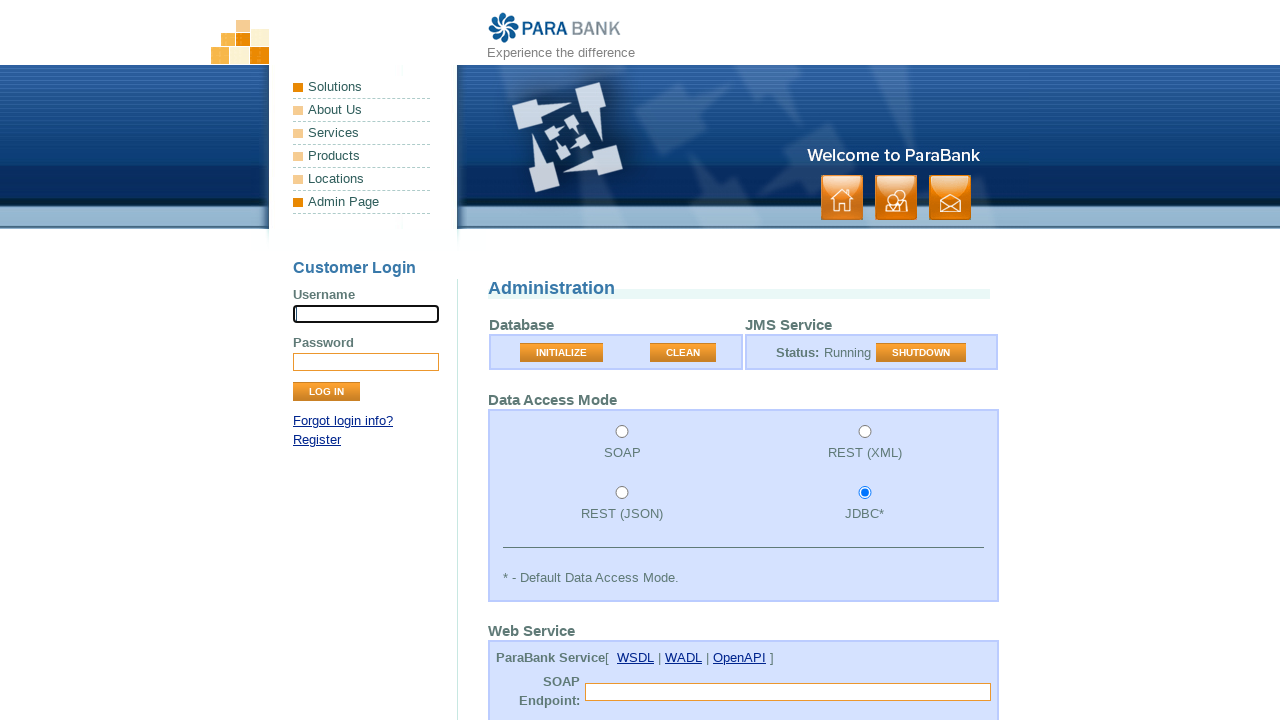

Admin page loaded successfully
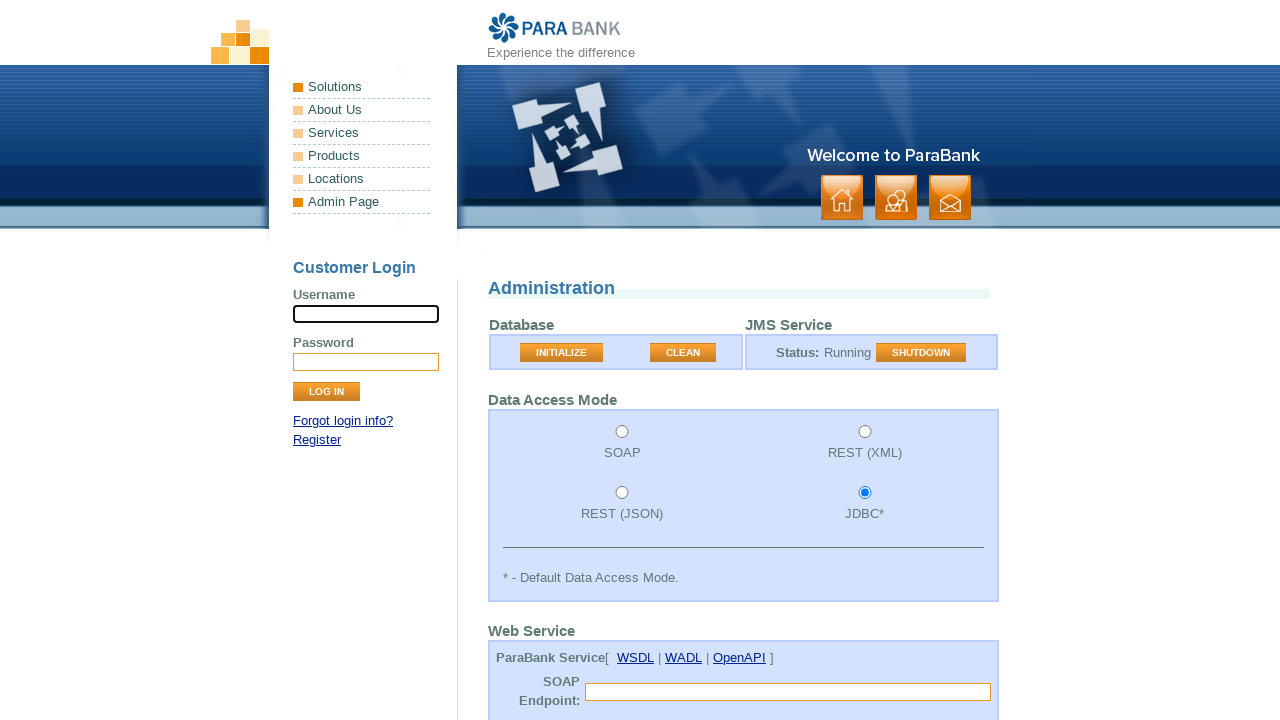

Selected SOAP as data access mode at (622, 432) on xpath=//input[@value='soap']
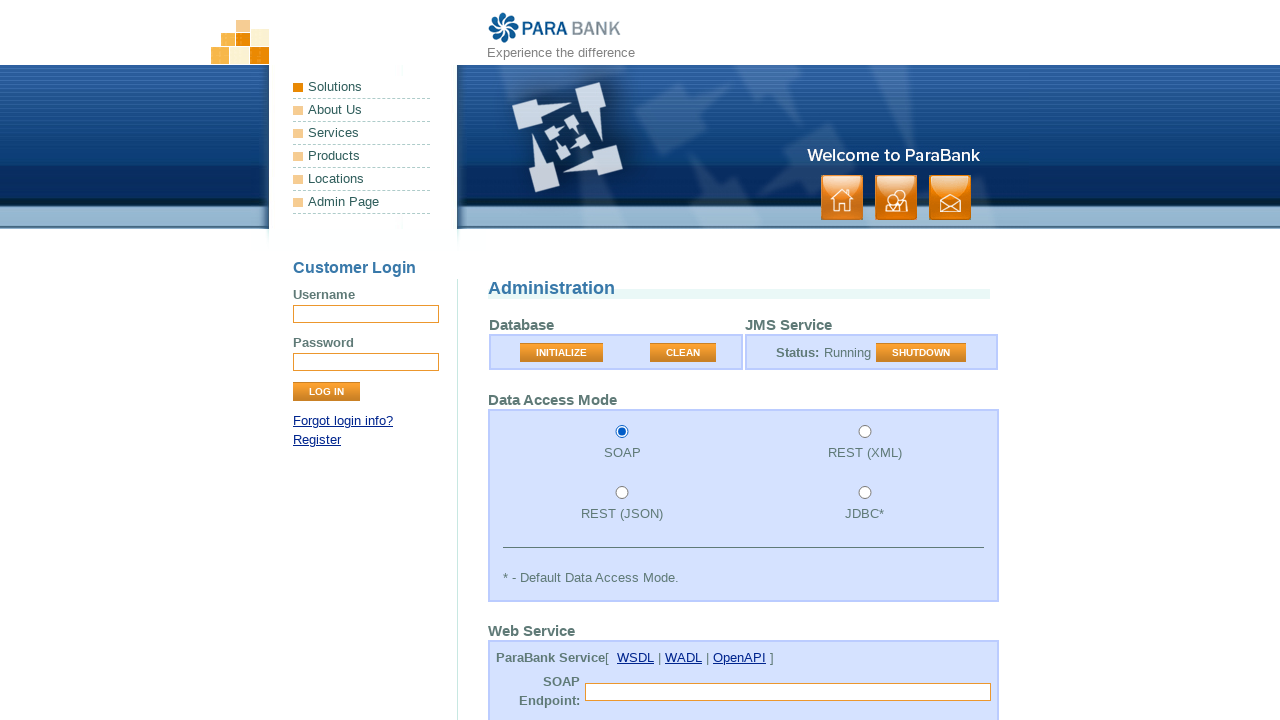

Scrolled to Loan provider dropdown
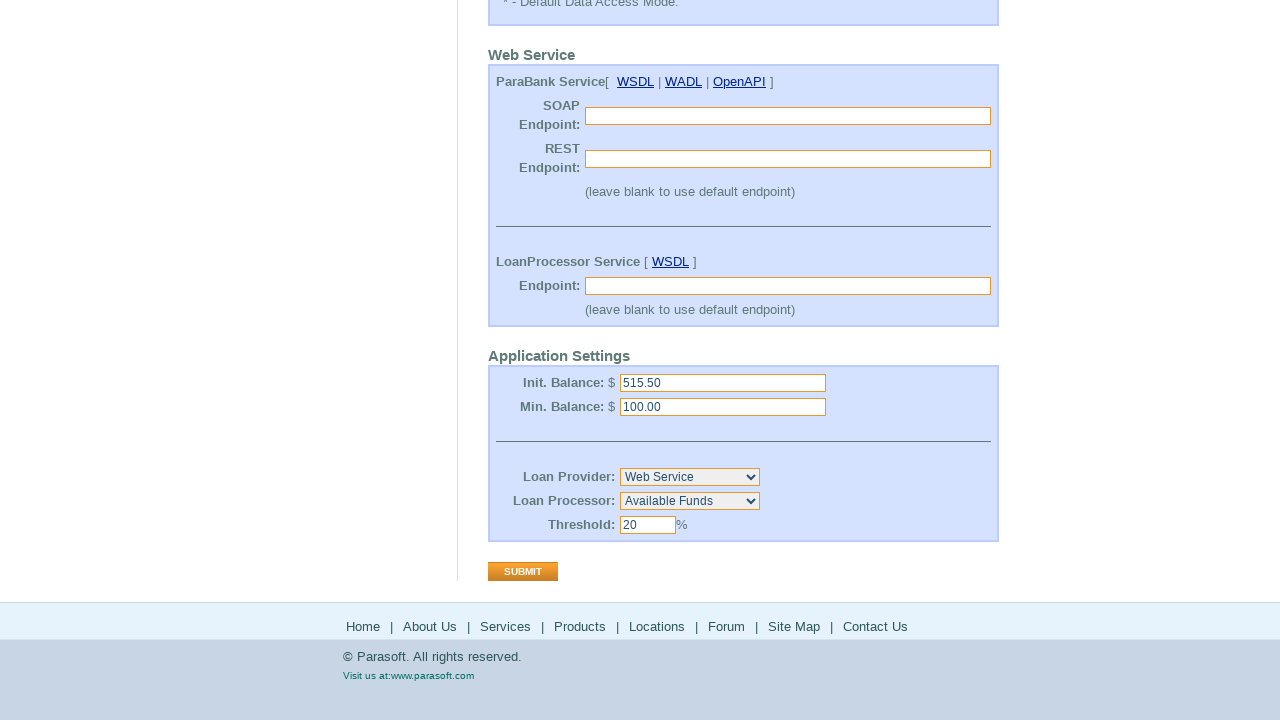

Selected 'Web Service' as Loan provider on //select[@name='loanProvider']
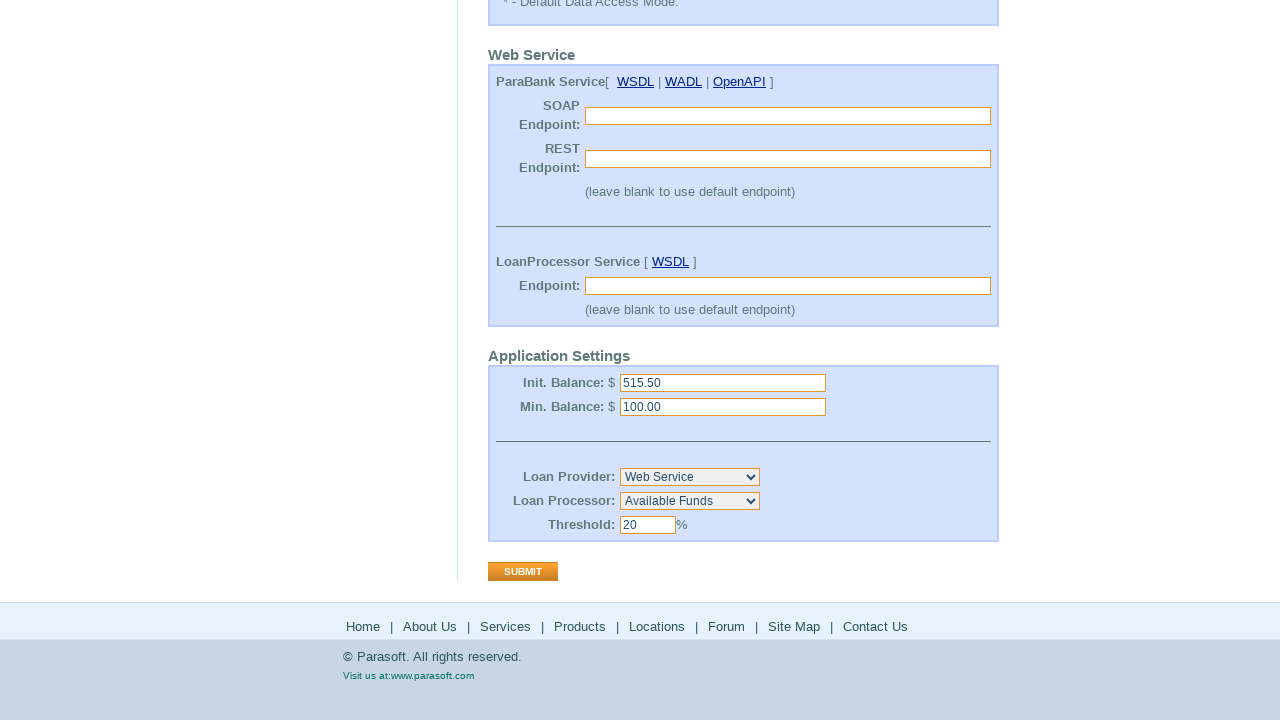

Clicked Submit button to save admin settings at (523, 572) on xpath=//input[@value='Submit']
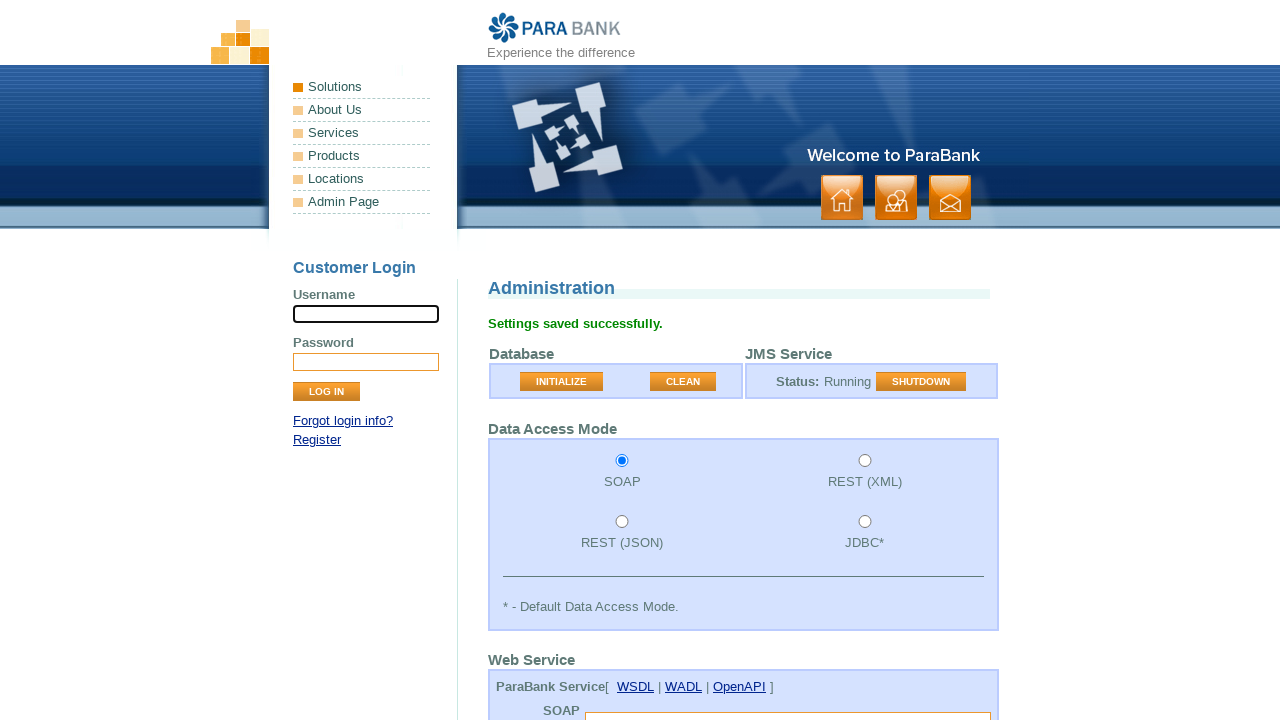

Confirmed settings saved successfully message appeared
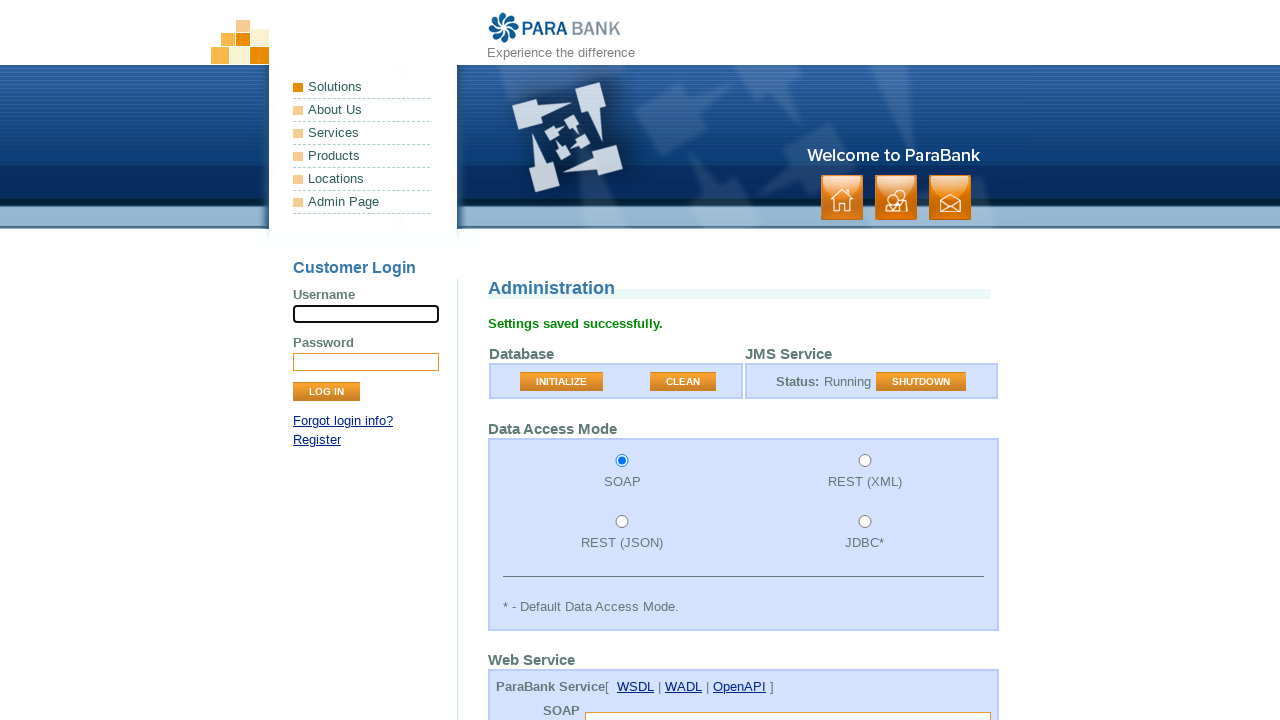

Clicked on Services link in left menu at (362, 133) on xpath=//ul[@class='leftmenu']//a[text()='Services']
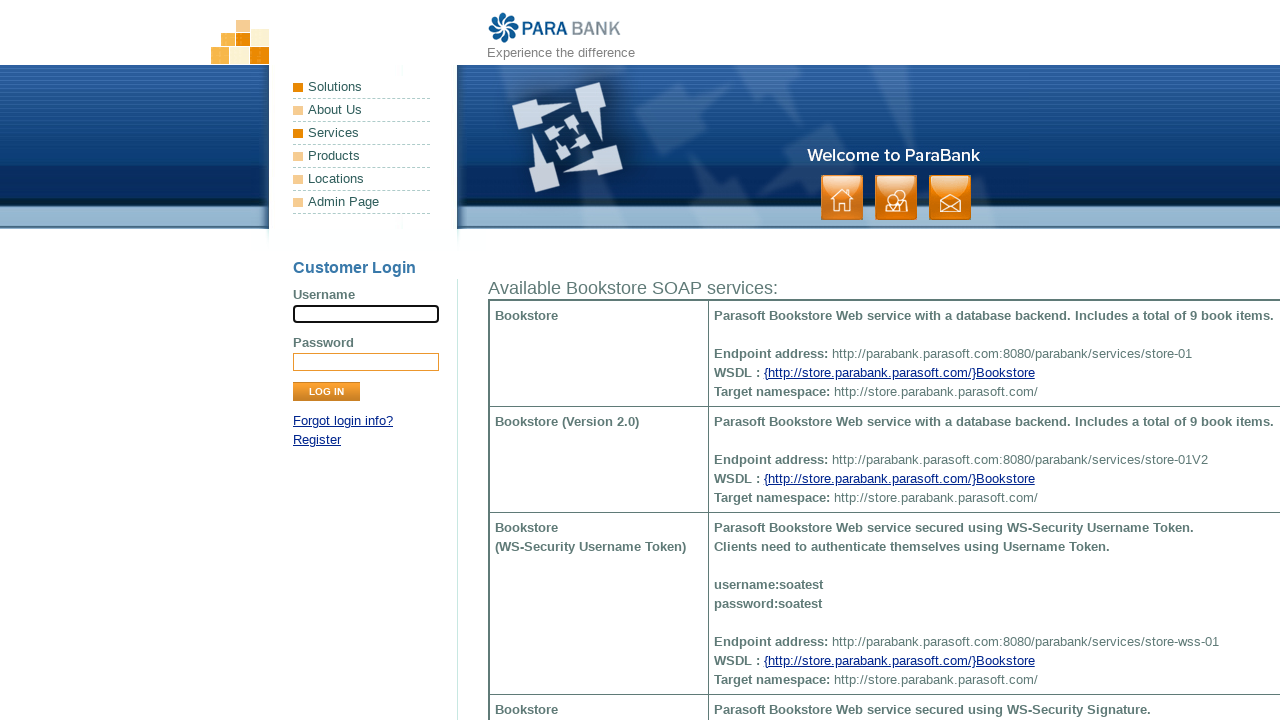

Services page loaded with Bookstore services section
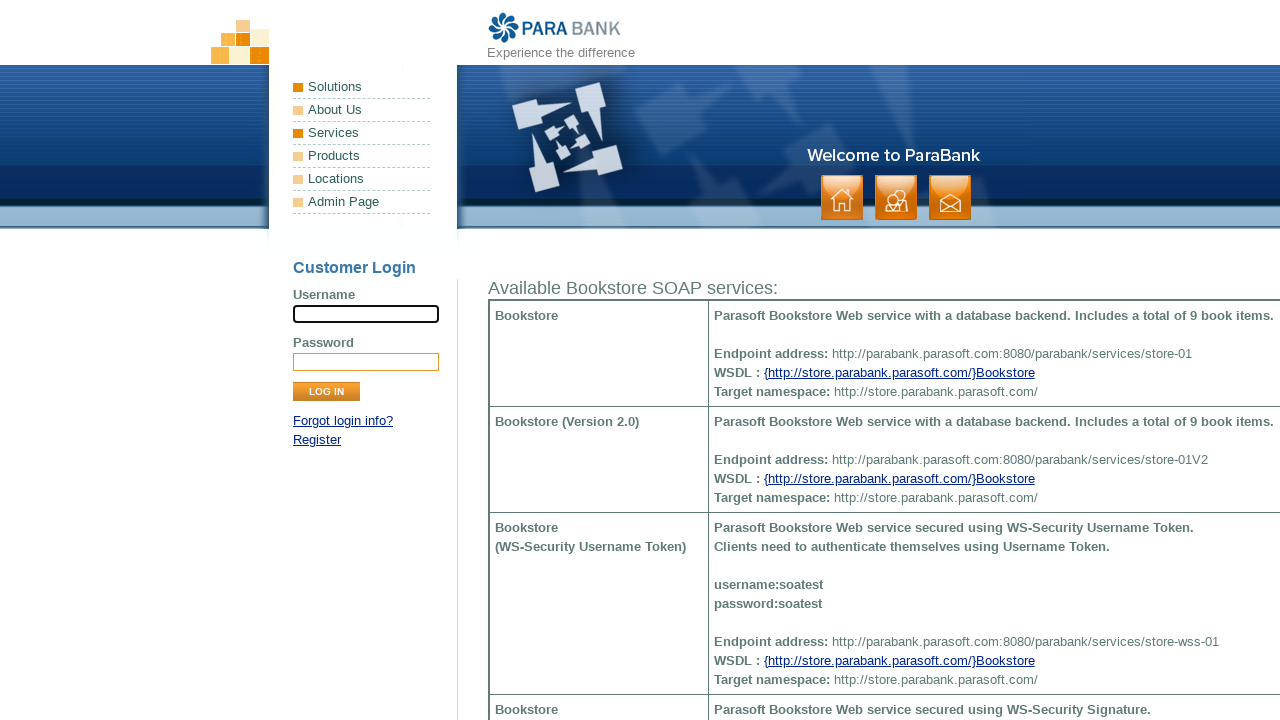

Scrolled to Bookstore services section
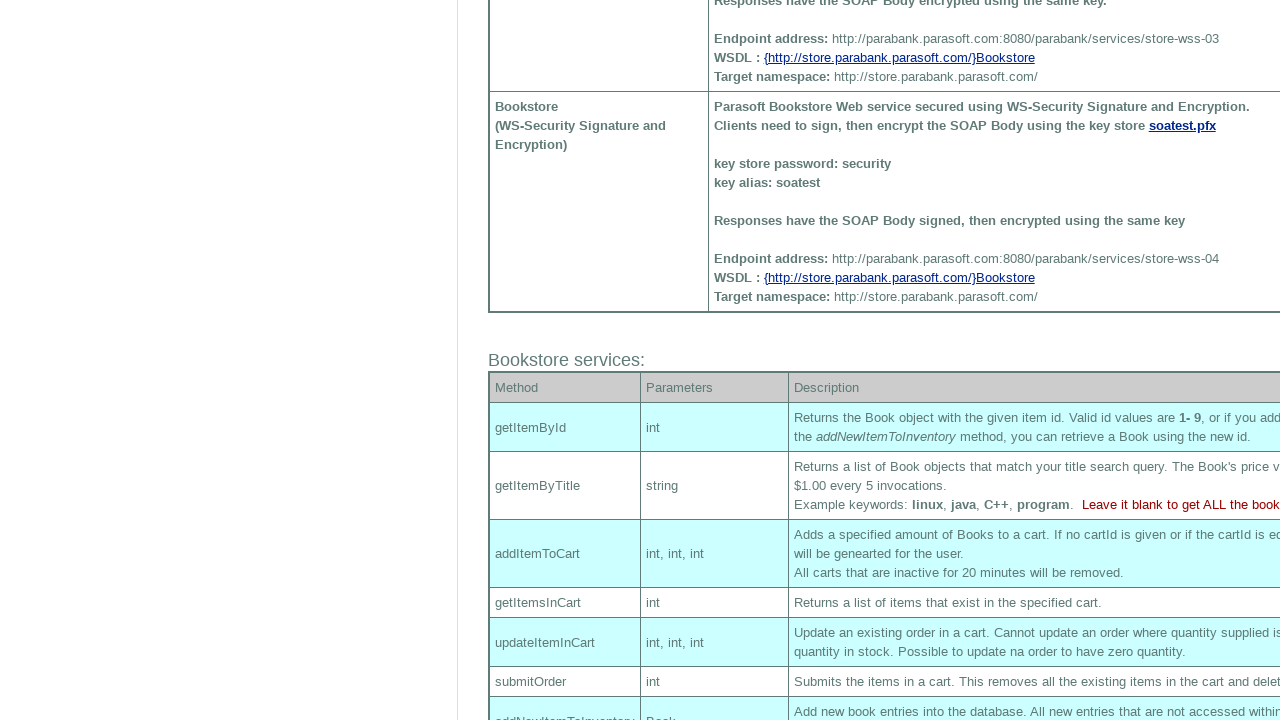

Retrieved Bookstore services table dimensions: 8 rows, 3 columns
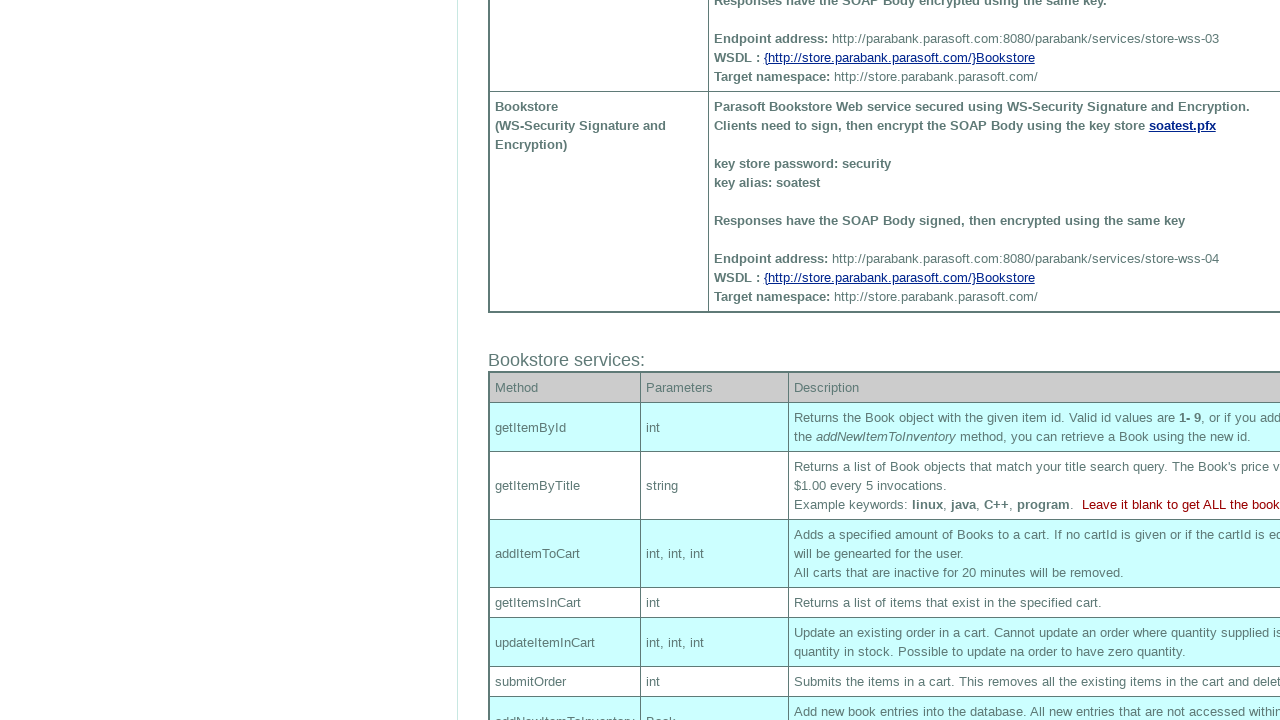

Extracted data from Bookstore services table Row 1, Column 1: Method
      
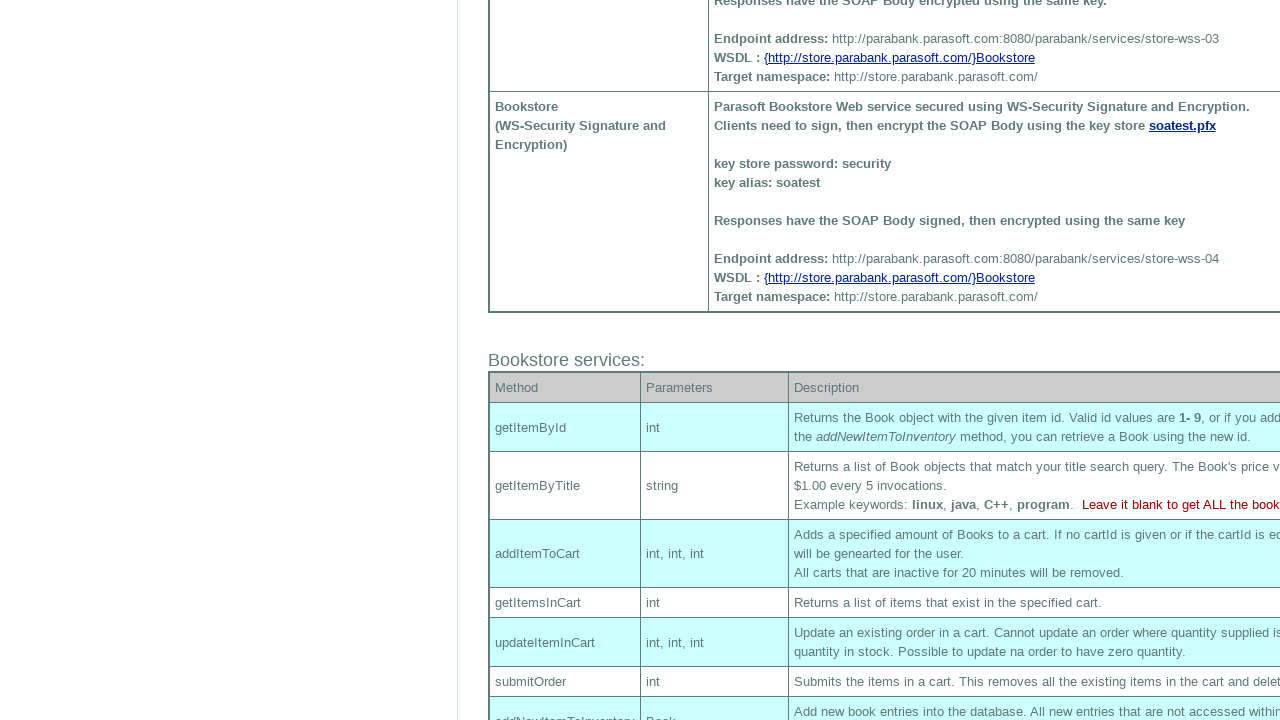

Extracted data from Bookstore services table Row 1, Column 2: Parameters
      
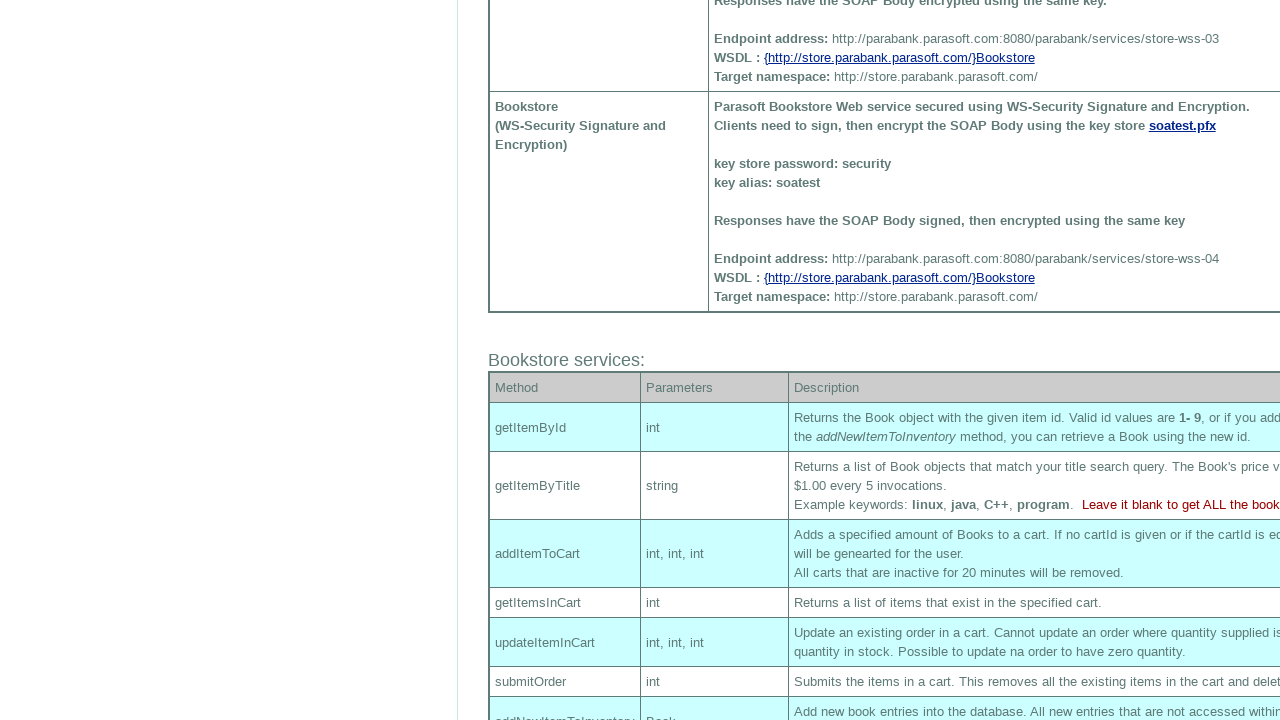

Extracted data from Bookstore services table Row 1, Column 3: Description
      
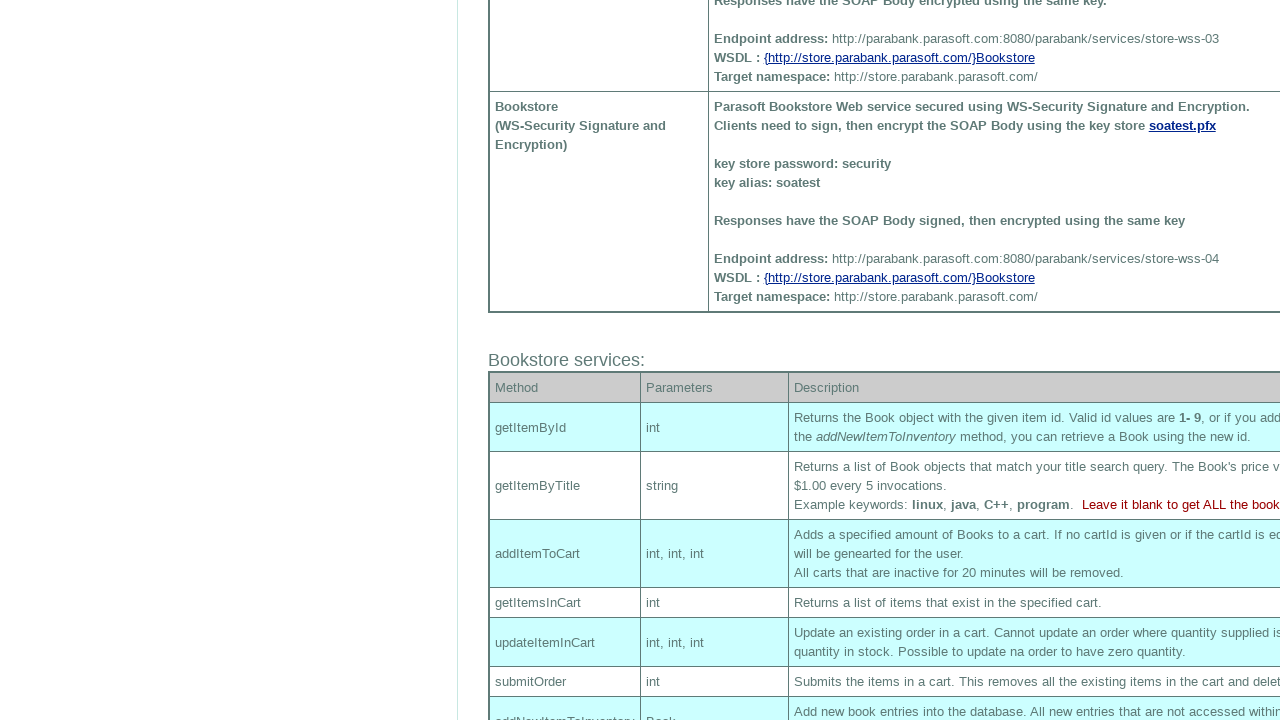

Extracted data from Bookstore services table Row 2, Column 1: getItemById
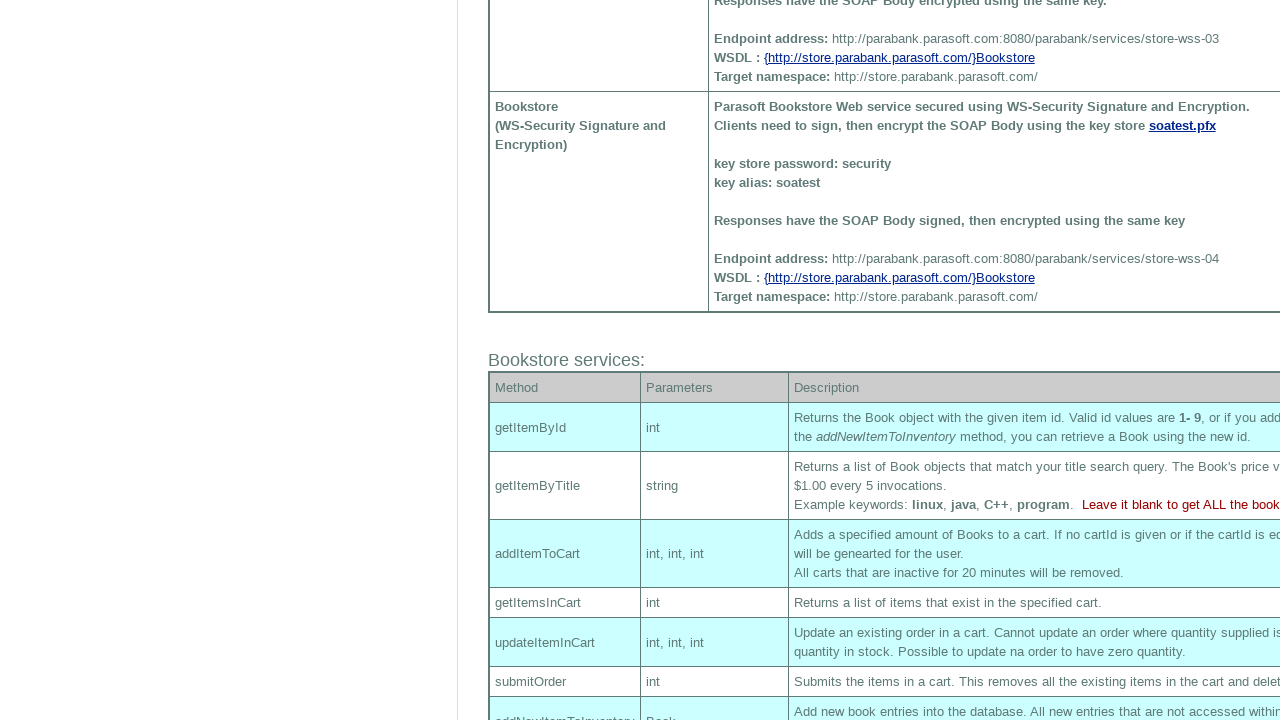

Extracted data from Bookstore services table Row 2, Column 2: int
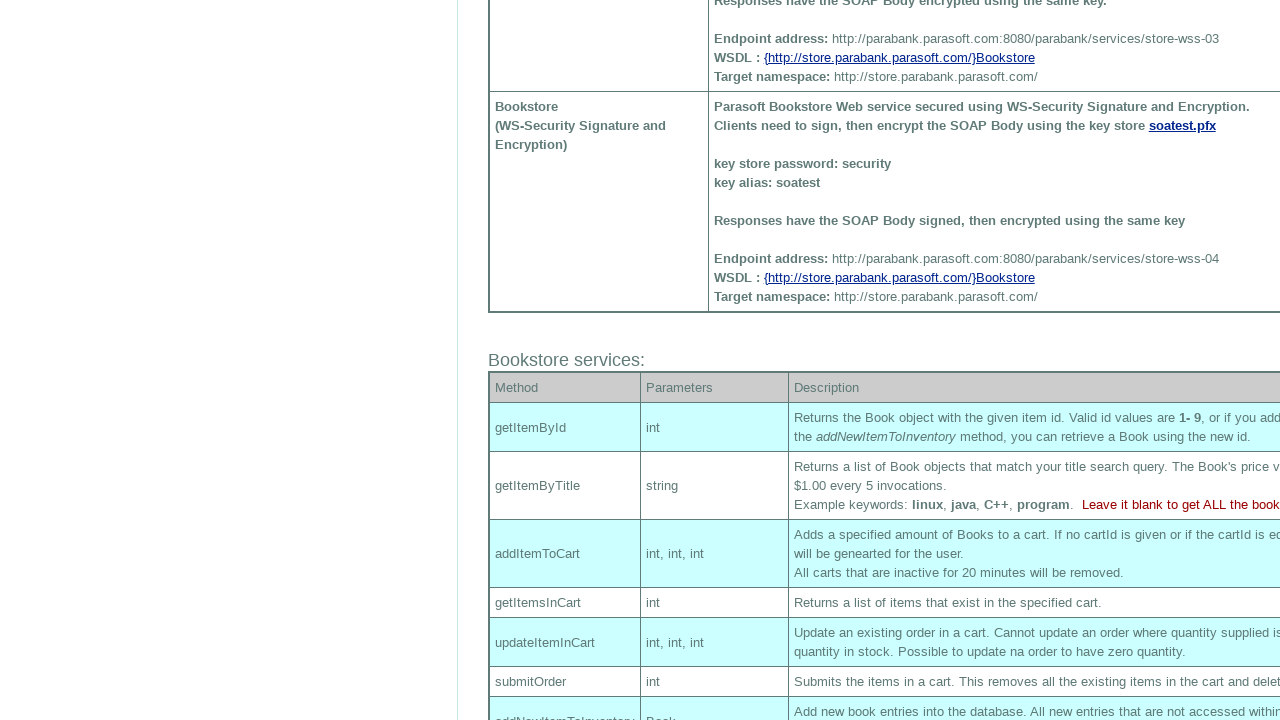

Extracted data from Bookstore services table Row 2, Column 3: Returns
the Book object with the given item id. Valid id values are 1- 9, or if you add a
new entry using the addNewItemToInventory
method, you can
retrieve a Book using the new id.
      
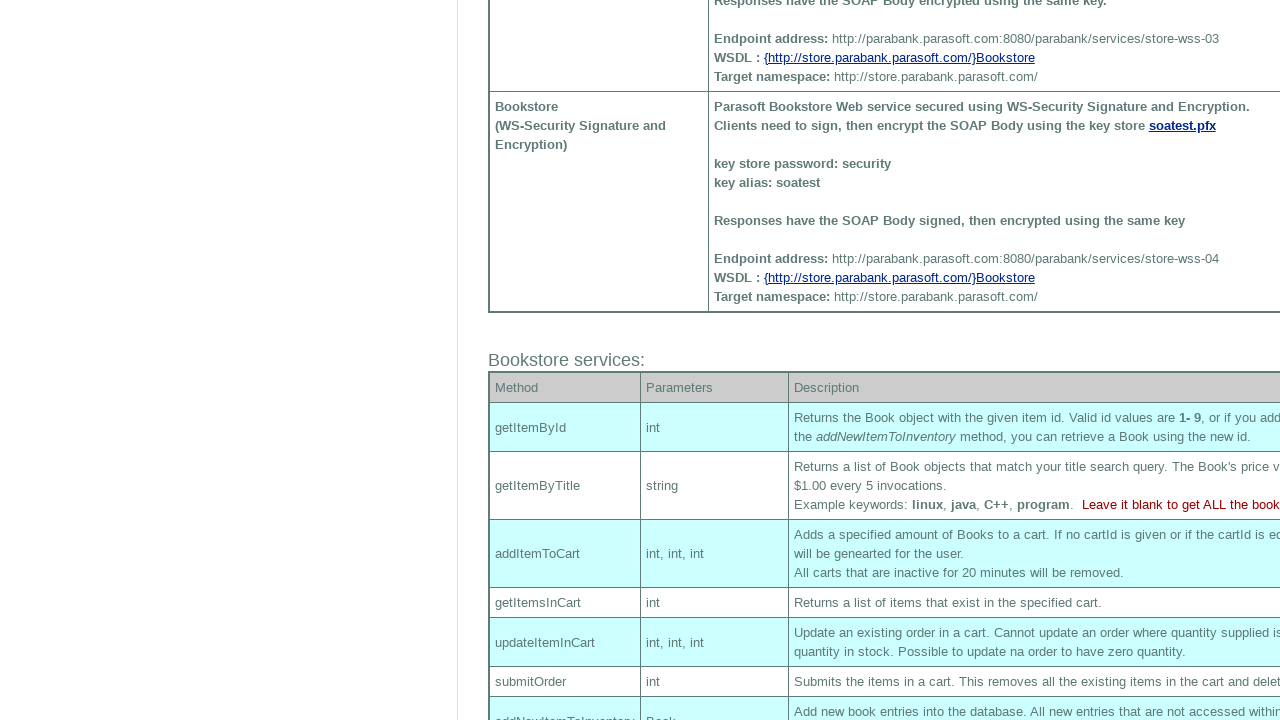

Extracted data from Bookstore services table Row 3, Column 1: getItemByTitle 
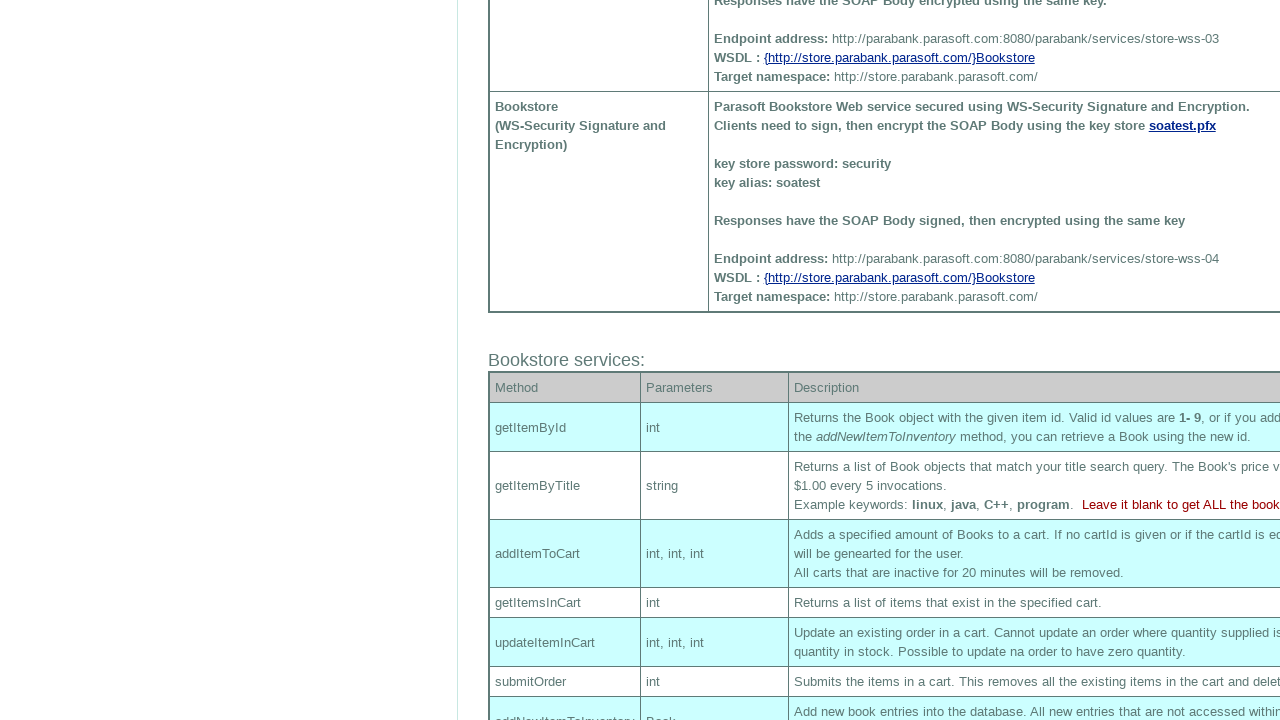

Extracted data from Bookstore services table Row 3, Column 2: string
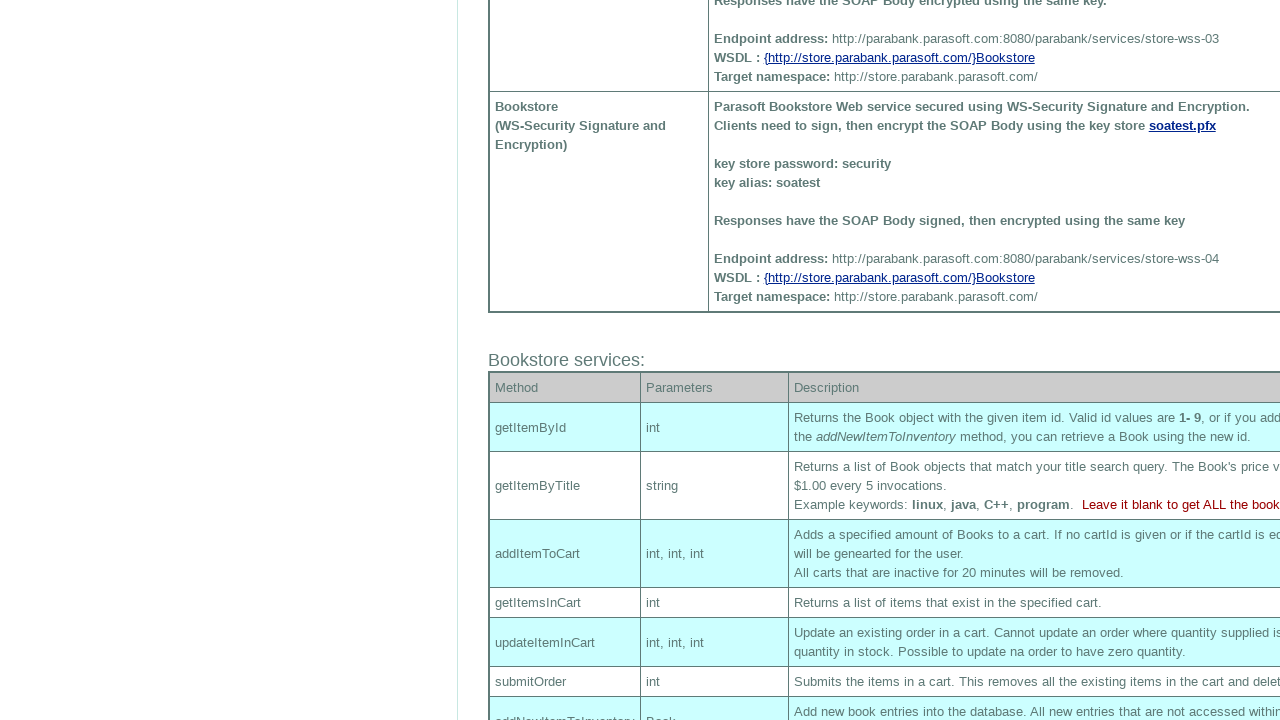

Extracted data from Bookstore services table Row 3, Column 3: Returns
a list of Book objects that match your title search query. The Book's
price value will increase by $1.00
every 5 invocations.
Example keywords: linux, java, C++,
      program.
 Leave it blank to get ALL
the books in the
database.
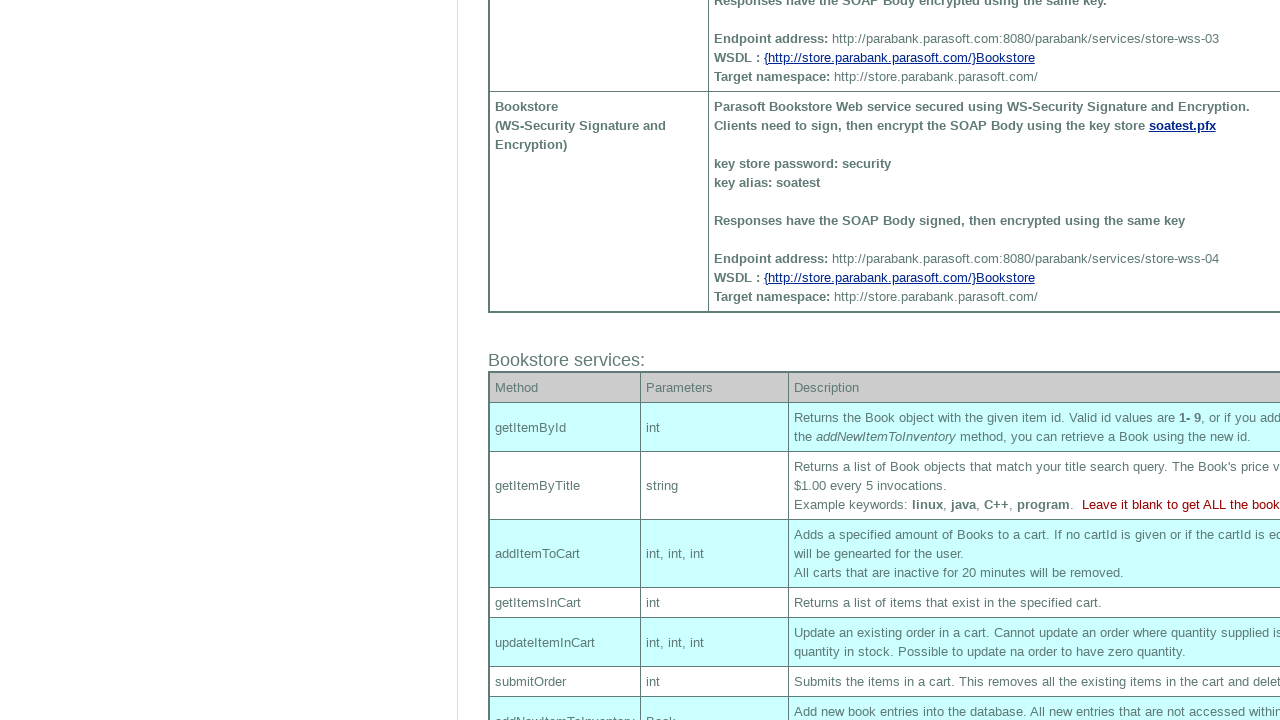

Extracted data from Bookstore services table Row 4, Column 1: addItemToCart 
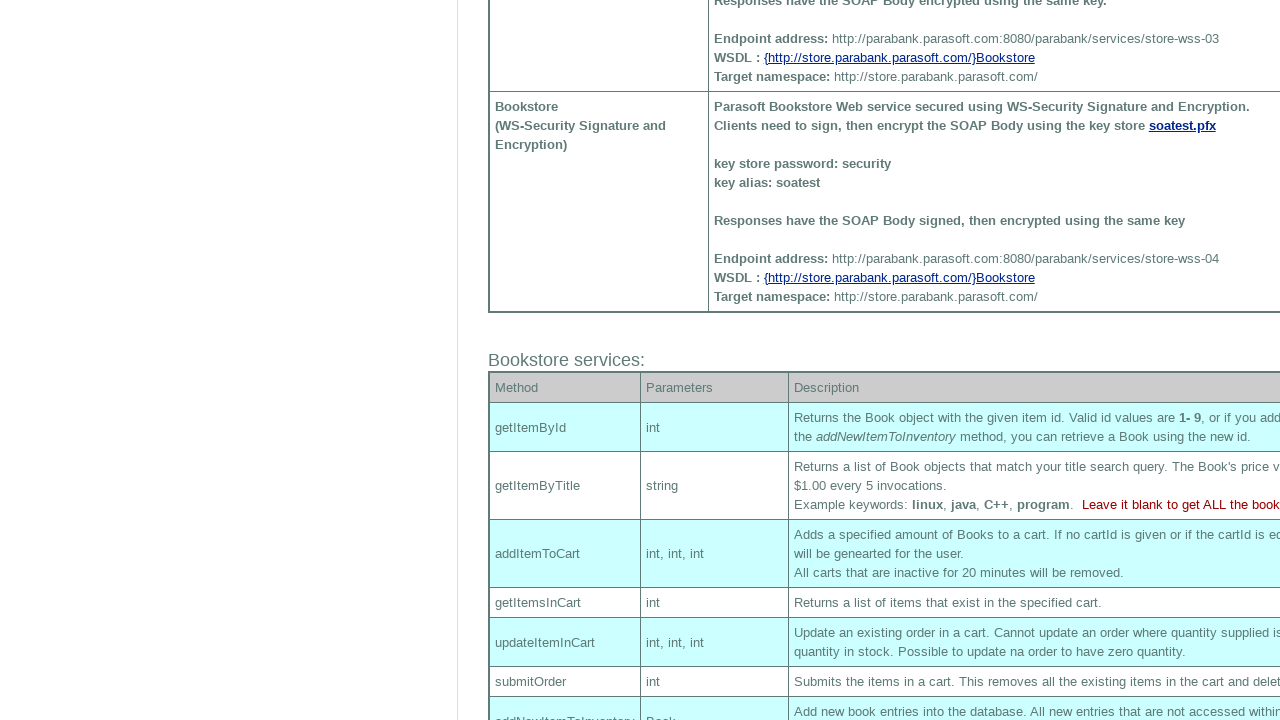

Extracted data from Bookstore services table Row 4, Column 2: int,
int, int
      
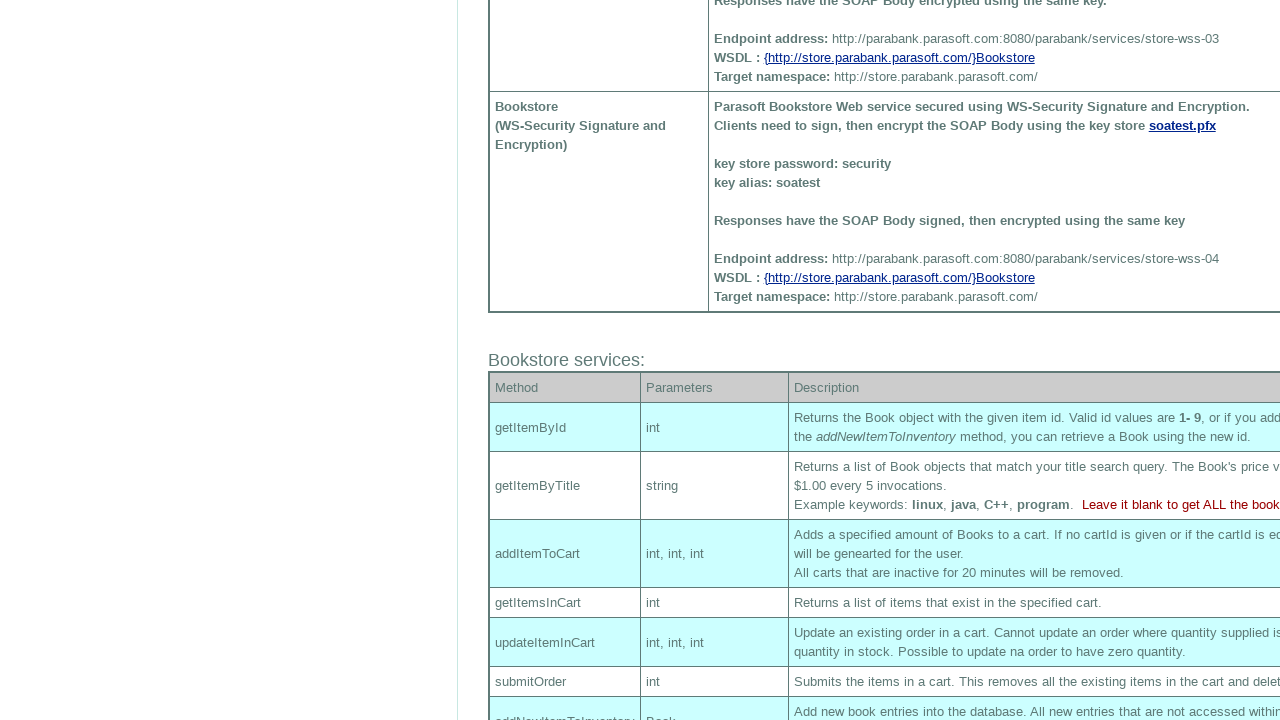

Extracted data from Bookstore services table Row 4, Column 3: Adds
a specified amount of Books to a cart. If no cartId is given or if the
cartId is equal to 0, a unique Id will be genearted for the user.
All carts that are inactive for 20 minutes will be removed.
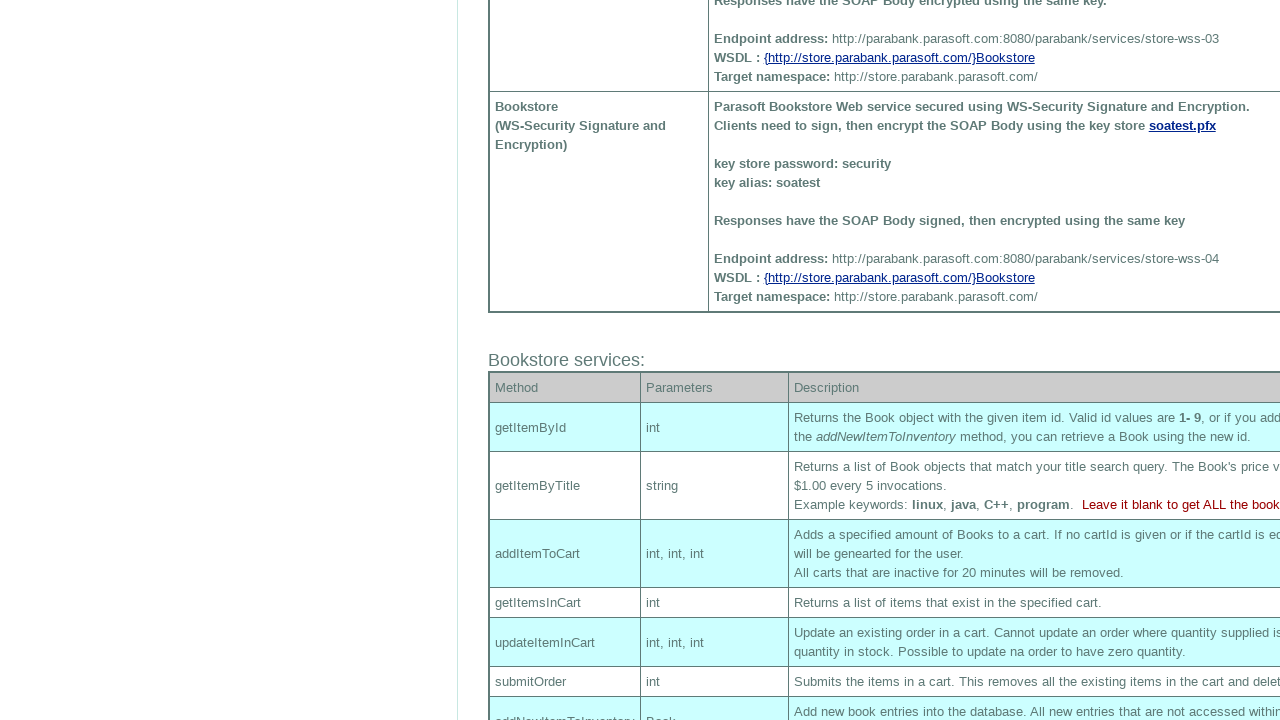

Extracted data from Bookstore services table Row 5, Column 1: getItemsInCart 
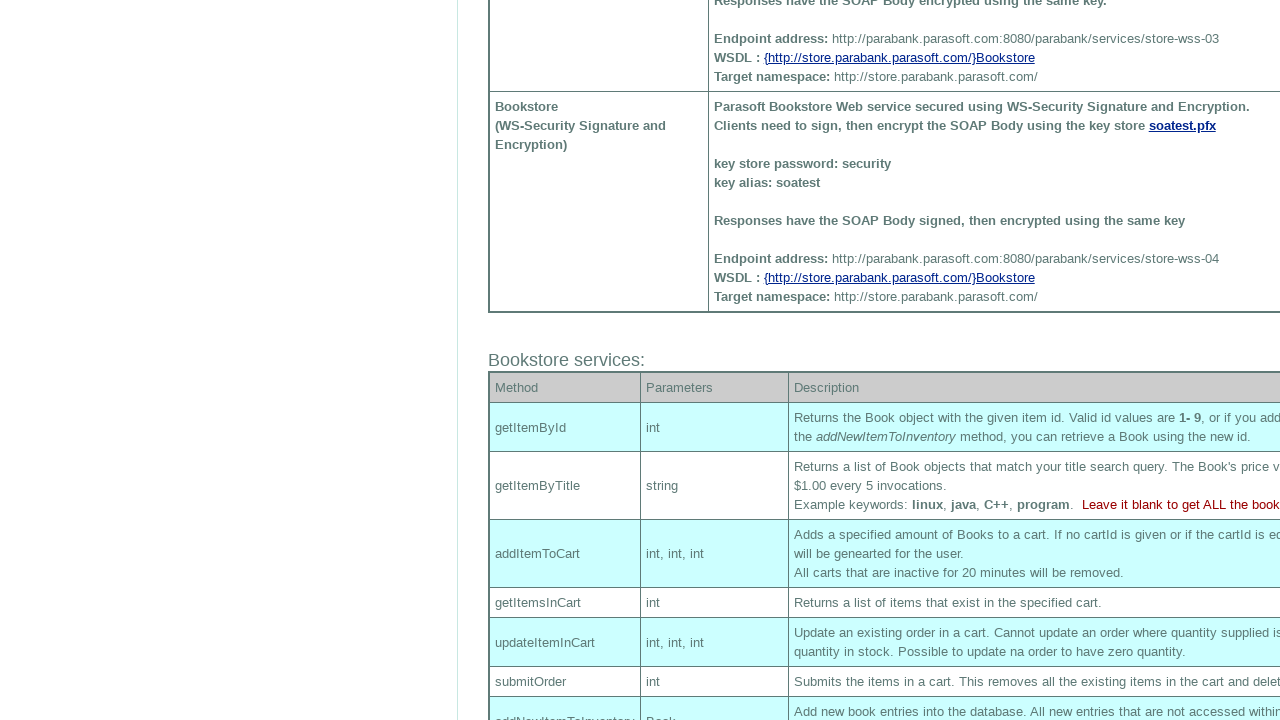

Extracted data from Bookstore services table Row 5, Column 2: int
      
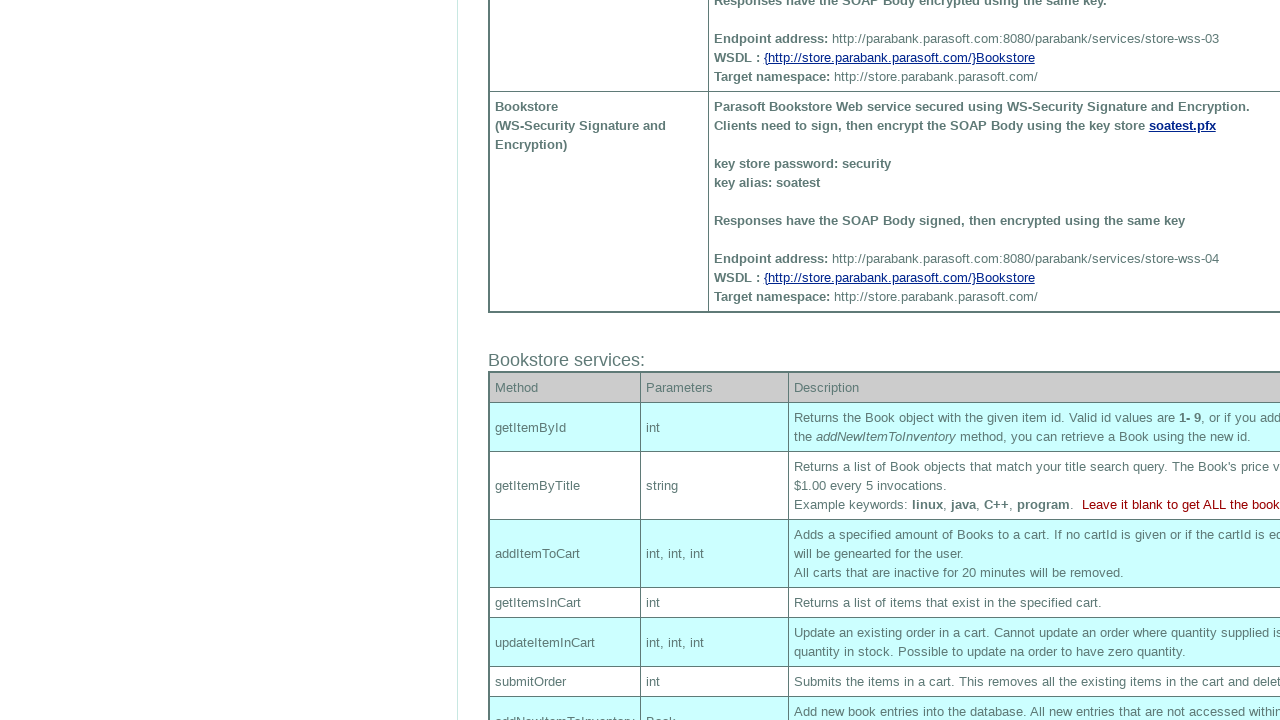

Extracted data from Bookstore services table Row 5, Column 3: Returns a list of items that
exist in the specified cart.
      
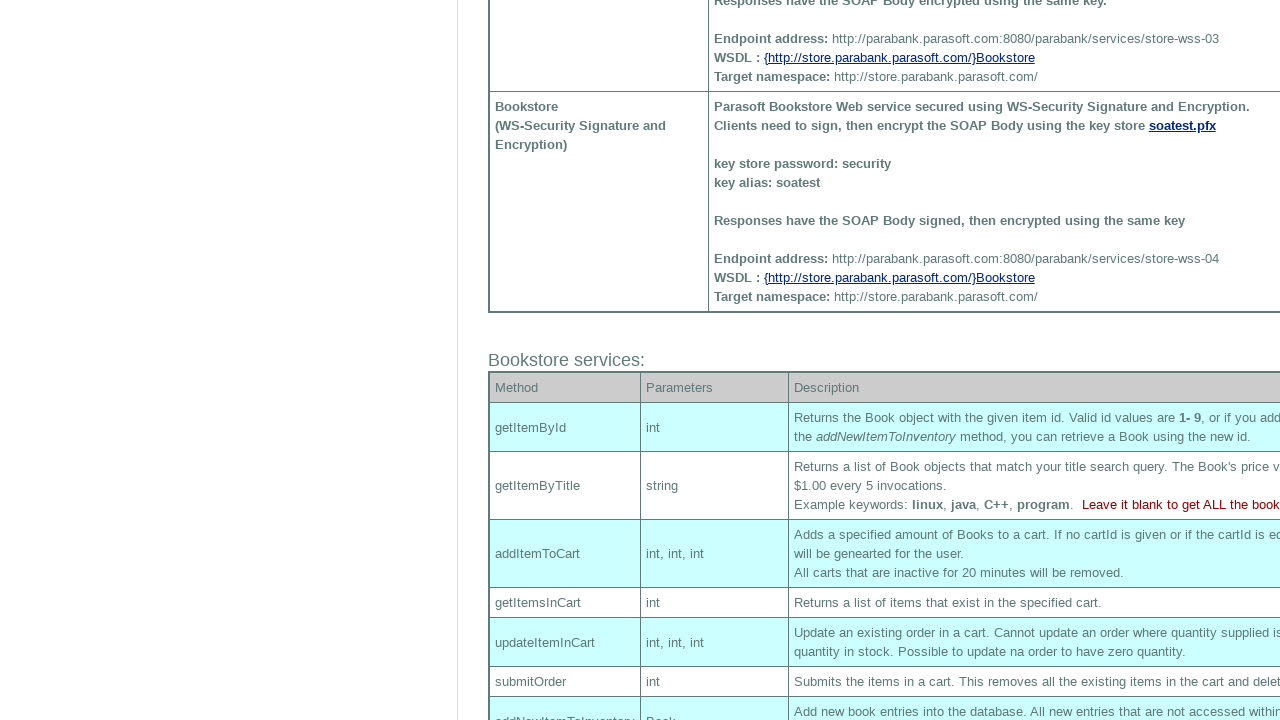

Extracted data from Bookstore services table Row 6, Column 1: updateItemInCart
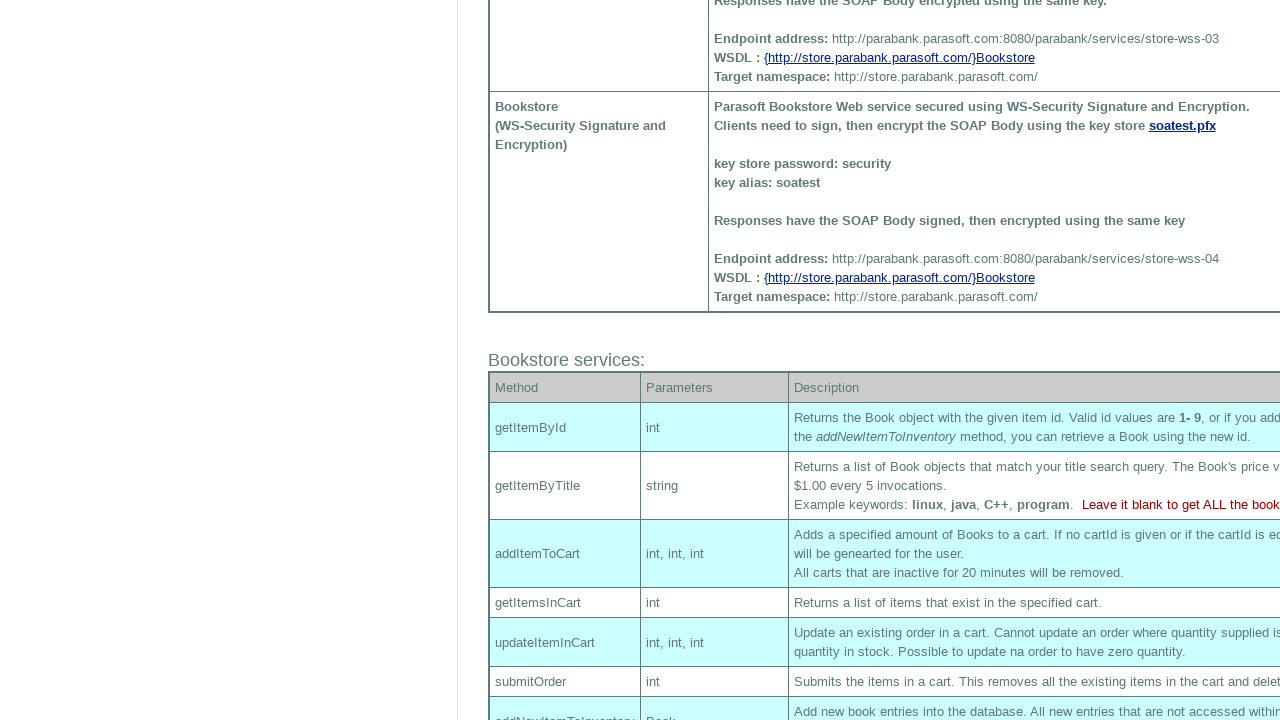

Extracted data from Bookstore services table Row 6, Column 2: int,
int, int
      
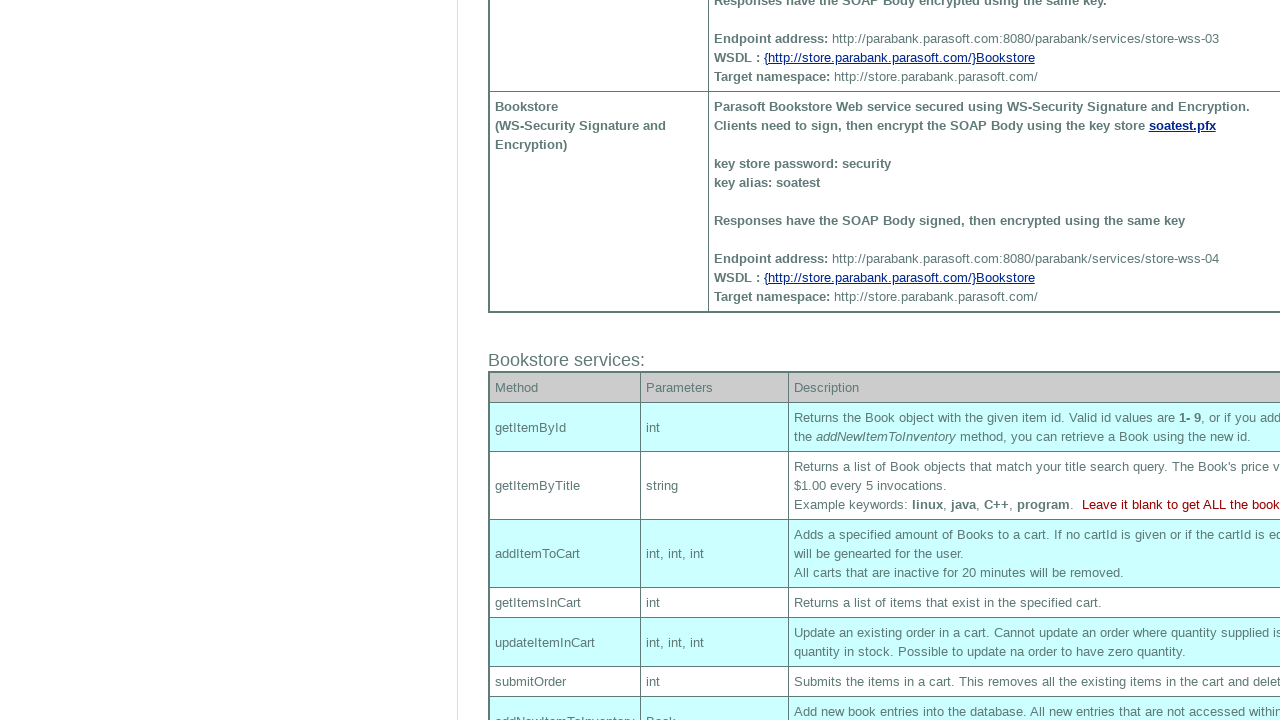

Extracted data from Bookstore services table Row 6, Column 3: Update
an existing order in a cart. Cannot update an order where quantity
supplied is greater than the quantity in stock. Possible to update na
order to have zero quantity.
      
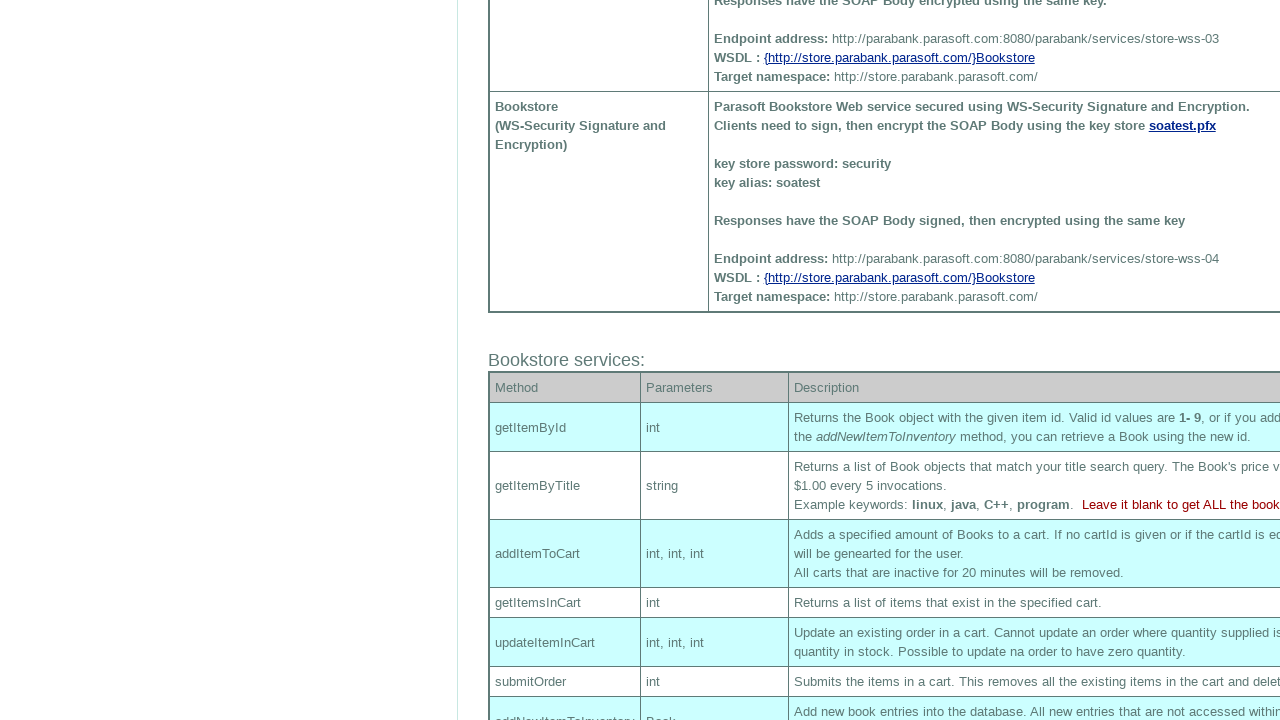

Extracted data from Bookstore services table Row 7, Column 1: submitOrder
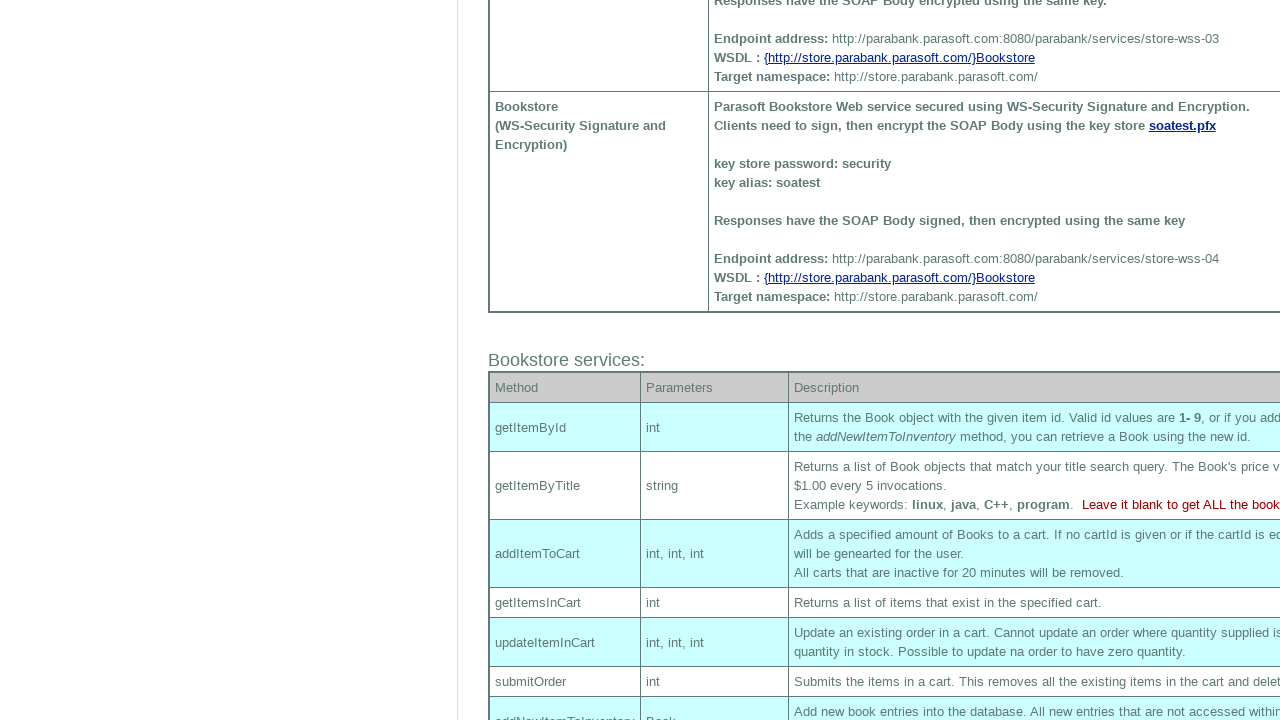

Extracted data from Bookstore services table Row 7, Column 2: int
      
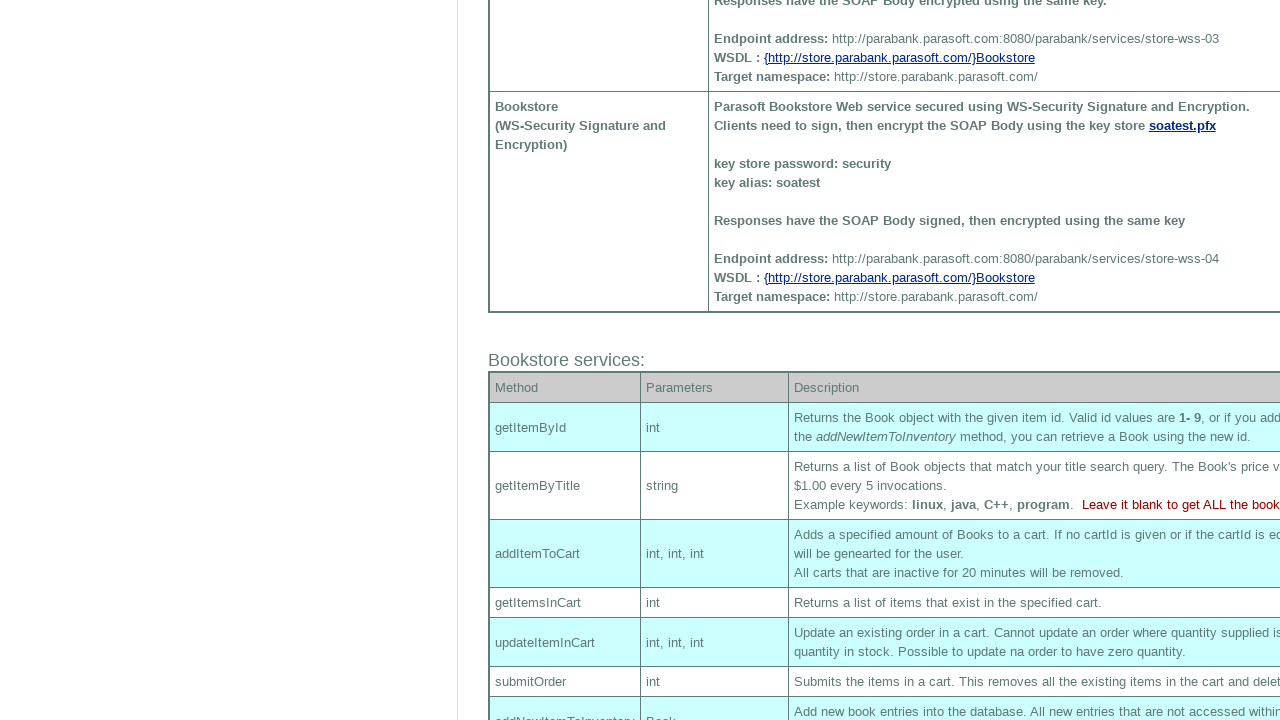

Extracted data from Bookstore services table Row 7, Column 3: Submits the items in a cart.
This removes all the existing items in the cart and deletes the cartId.
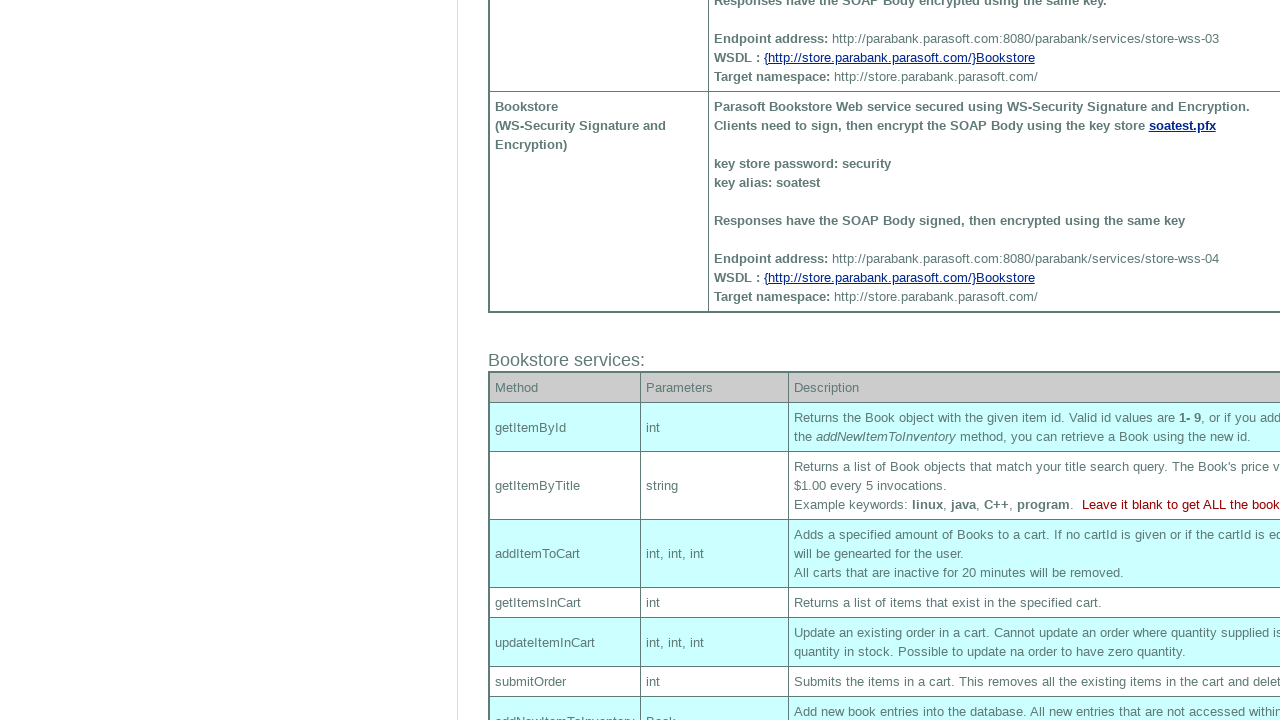

Extracted data from Bookstore services table Row 8, Column 1: addNewItemToInventory
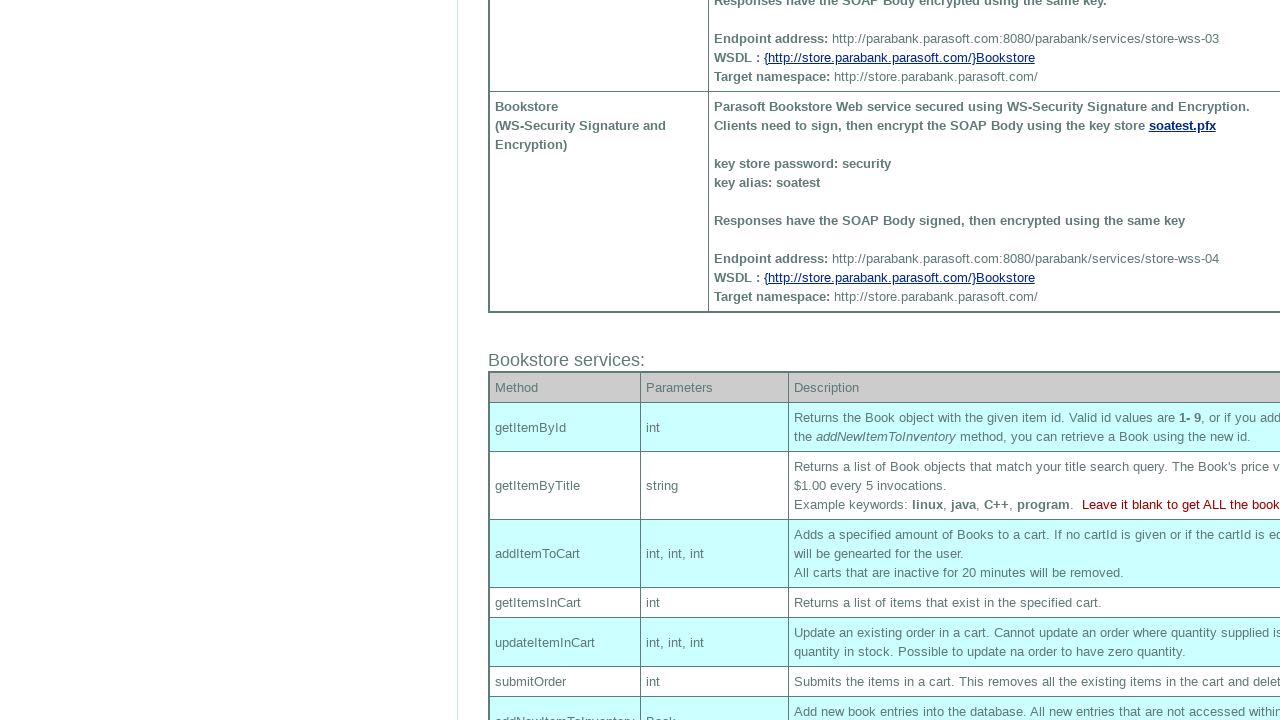

Extracted data from Bookstore services table Row 8, Column 2: Book
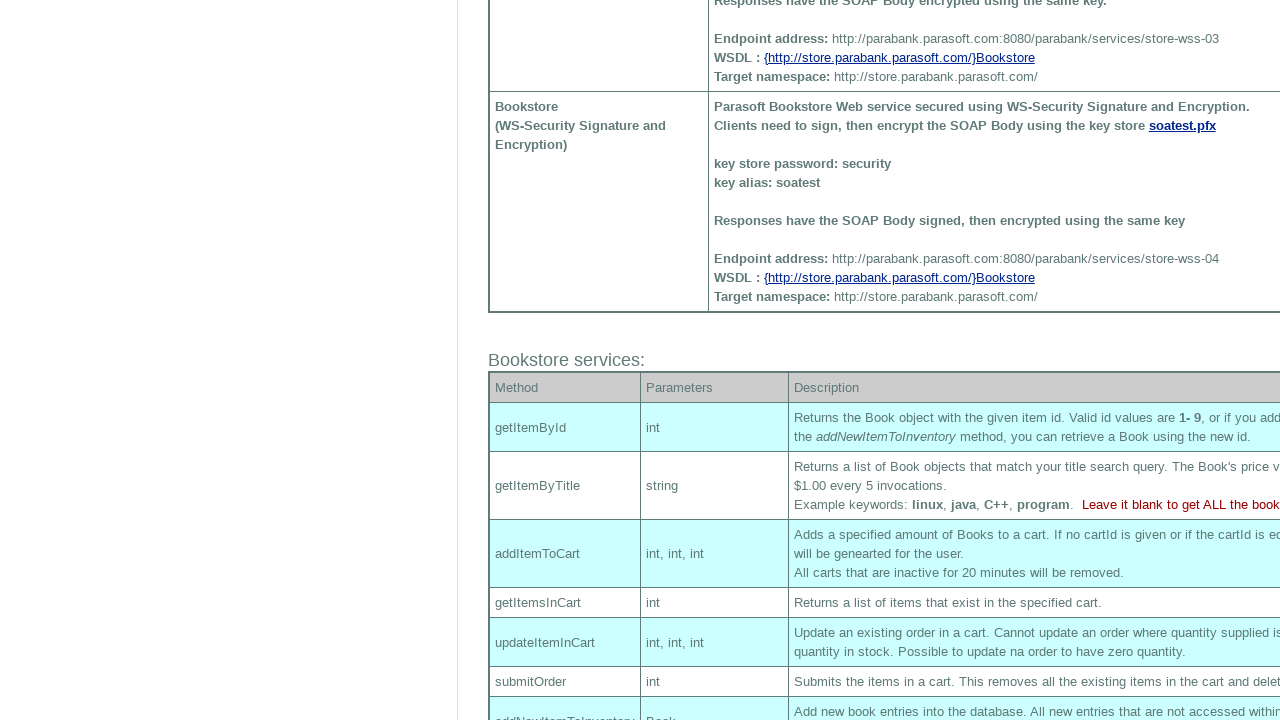

Extracted data from Bookstore services table Row 8, Column 3: Add
new book entries into the database. All new entries that are not
accessed within 20 minutes will be removed from the database.
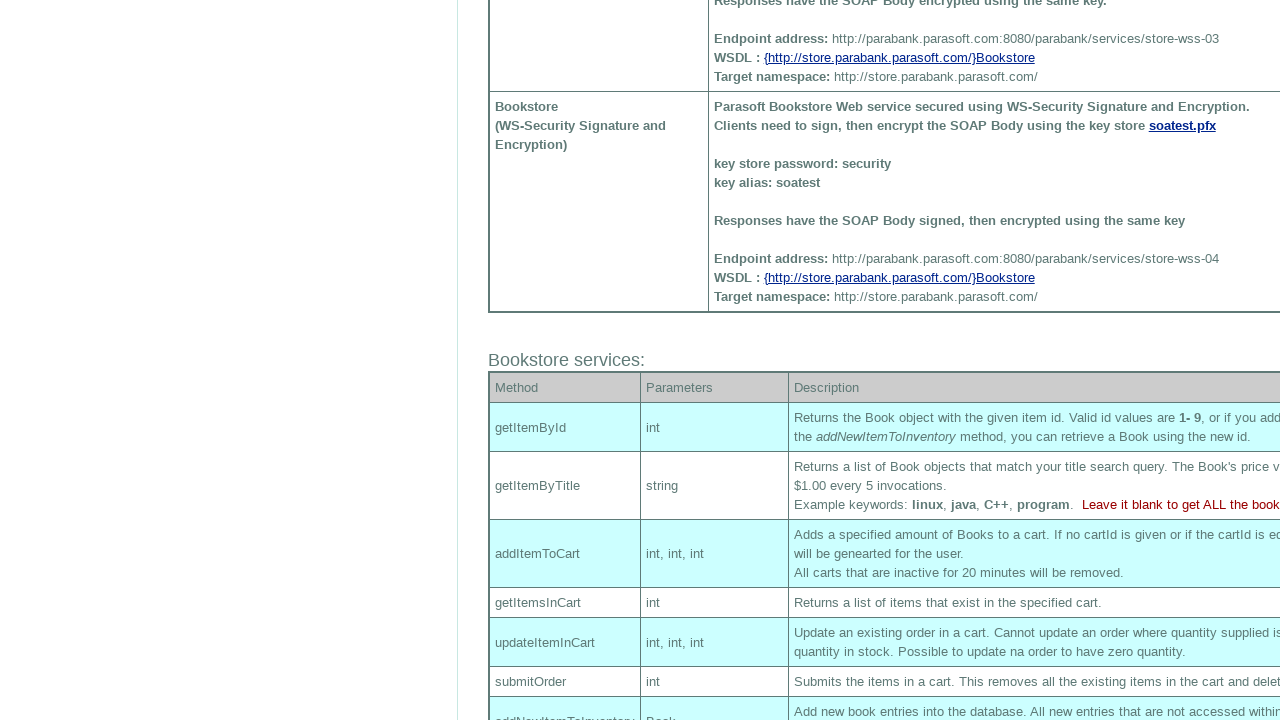

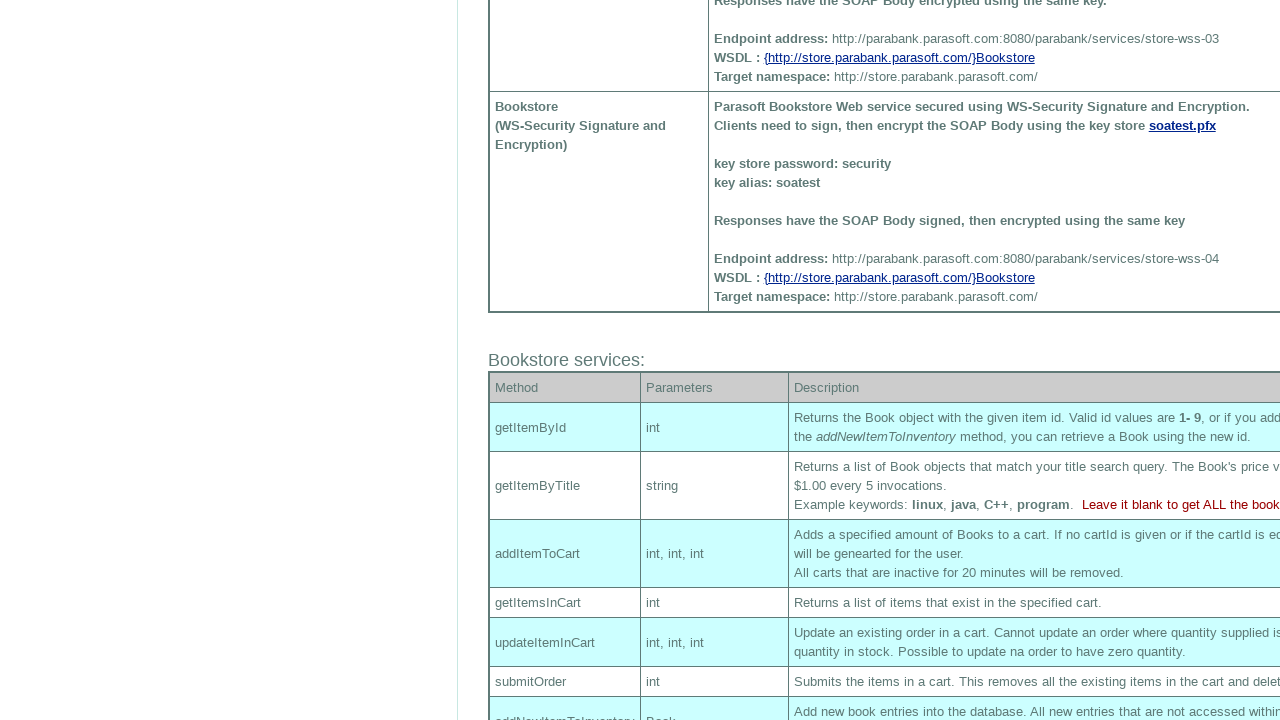